Tests selecting all checkboxes on a form using iteration through all checkbox elements

Starting URL: https://automationfc.github.io/multiple-fields/

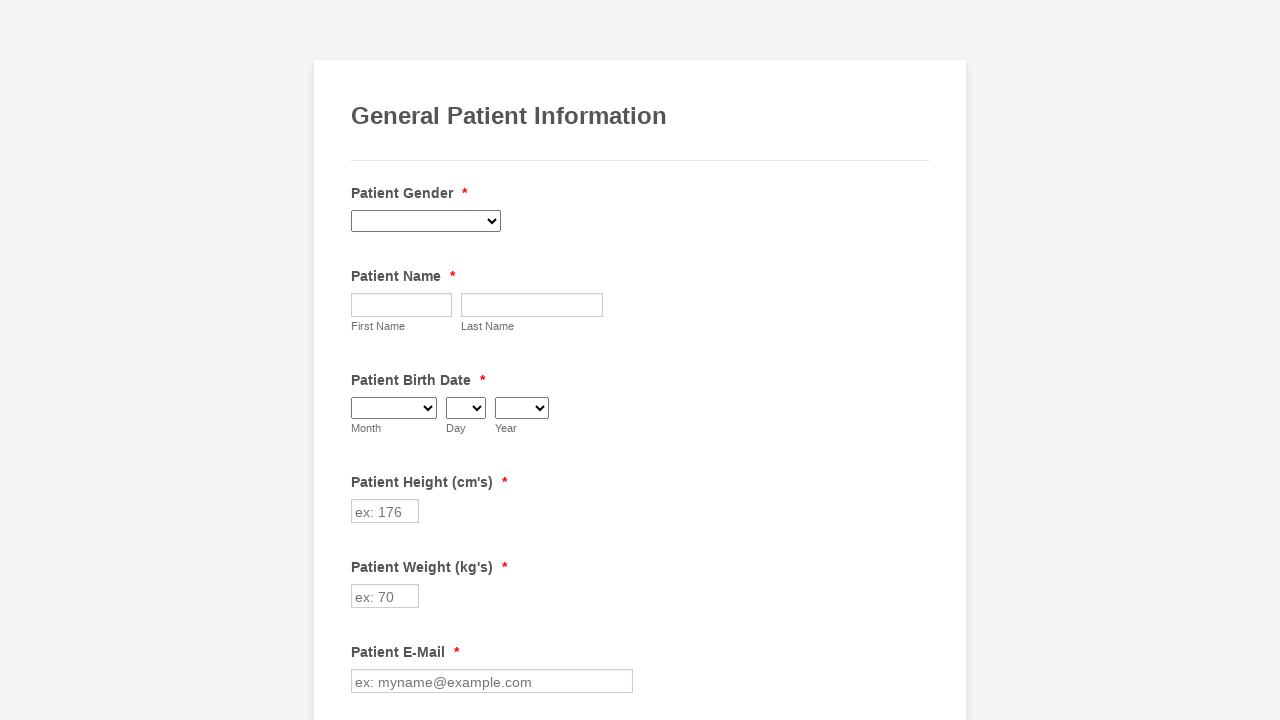

Located all checkboxes on the form
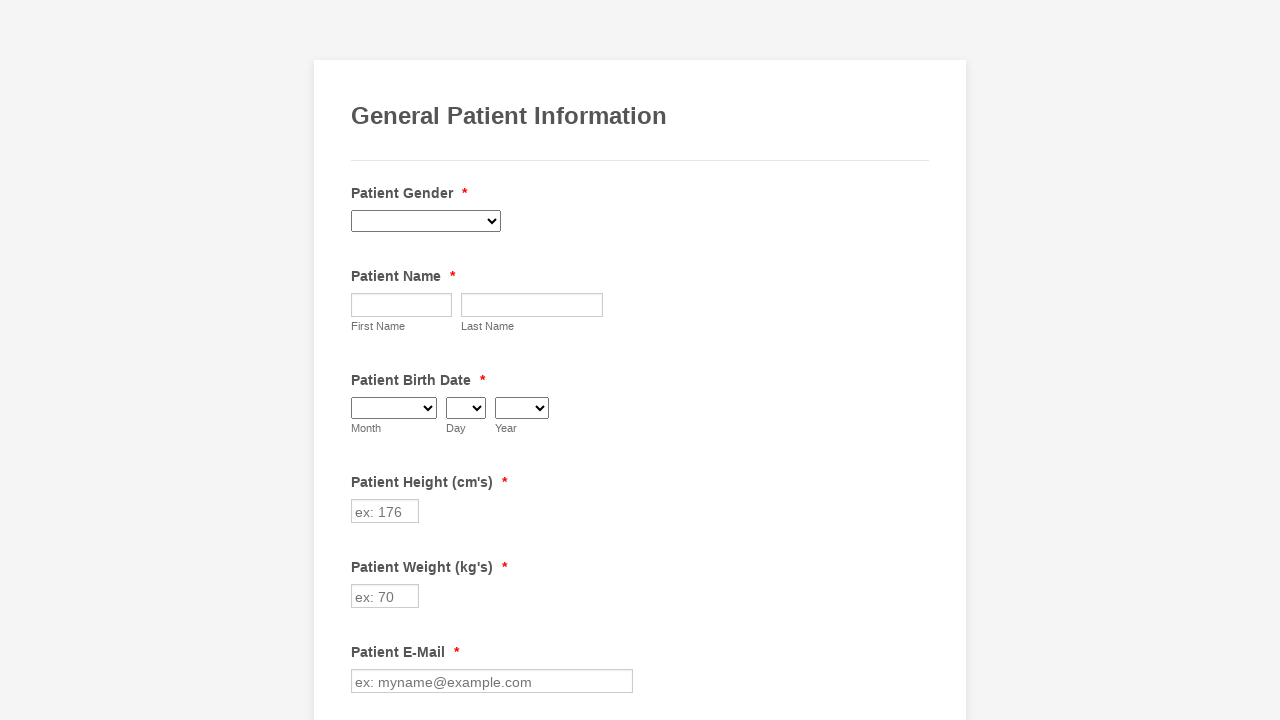

Clicked a checkbox to select it at (362, 360) on input.form-checkbox >> nth=0
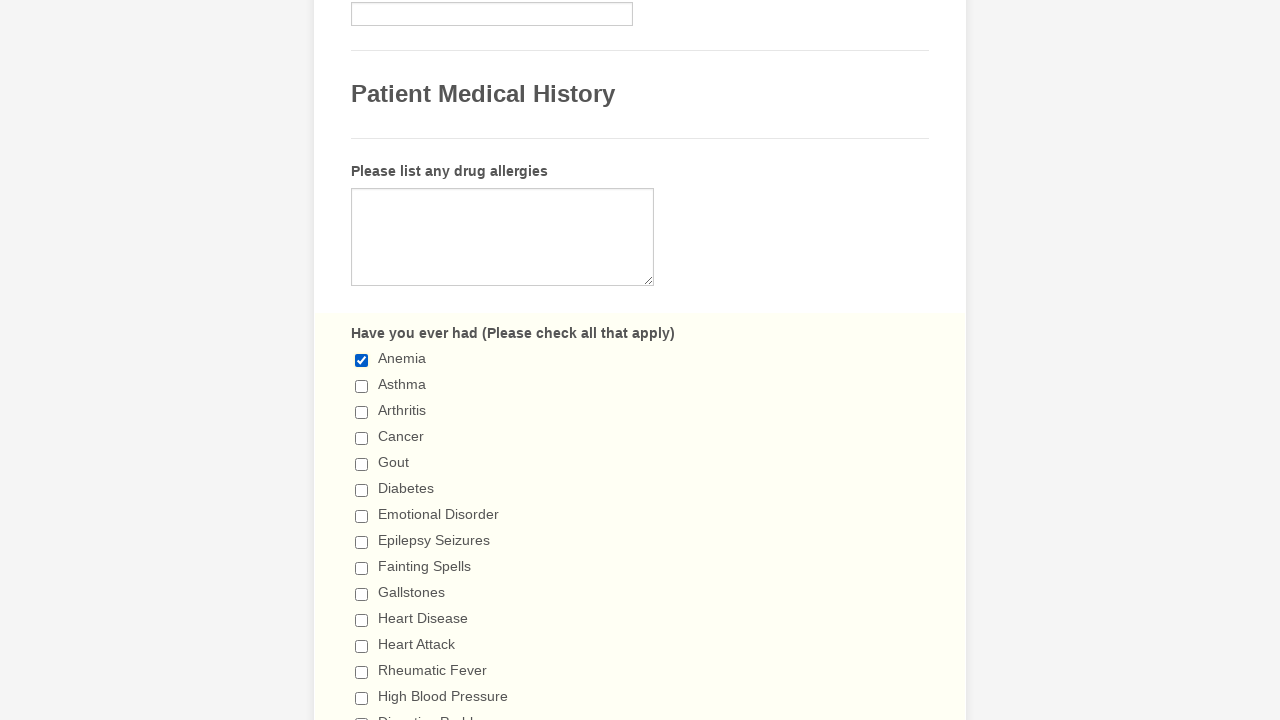

Waited 1 second after checkbox click
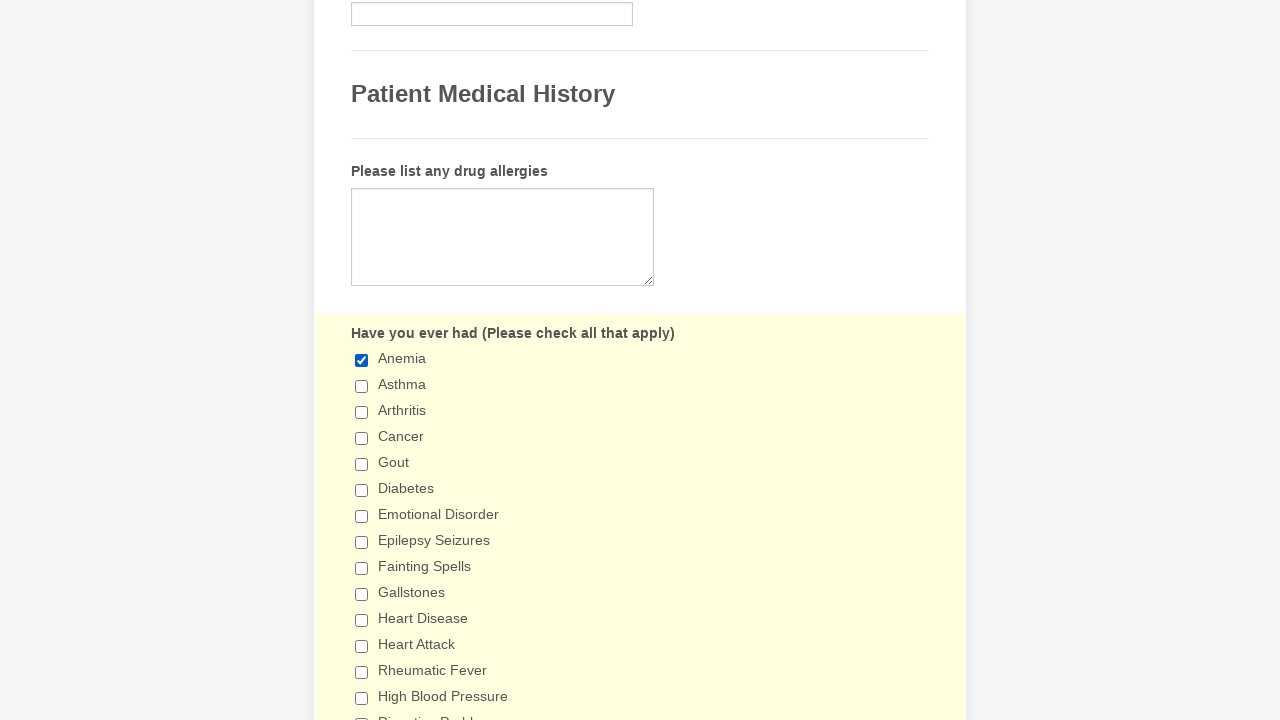

Clicked a checkbox to select it at (362, 386) on input.form-checkbox >> nth=1
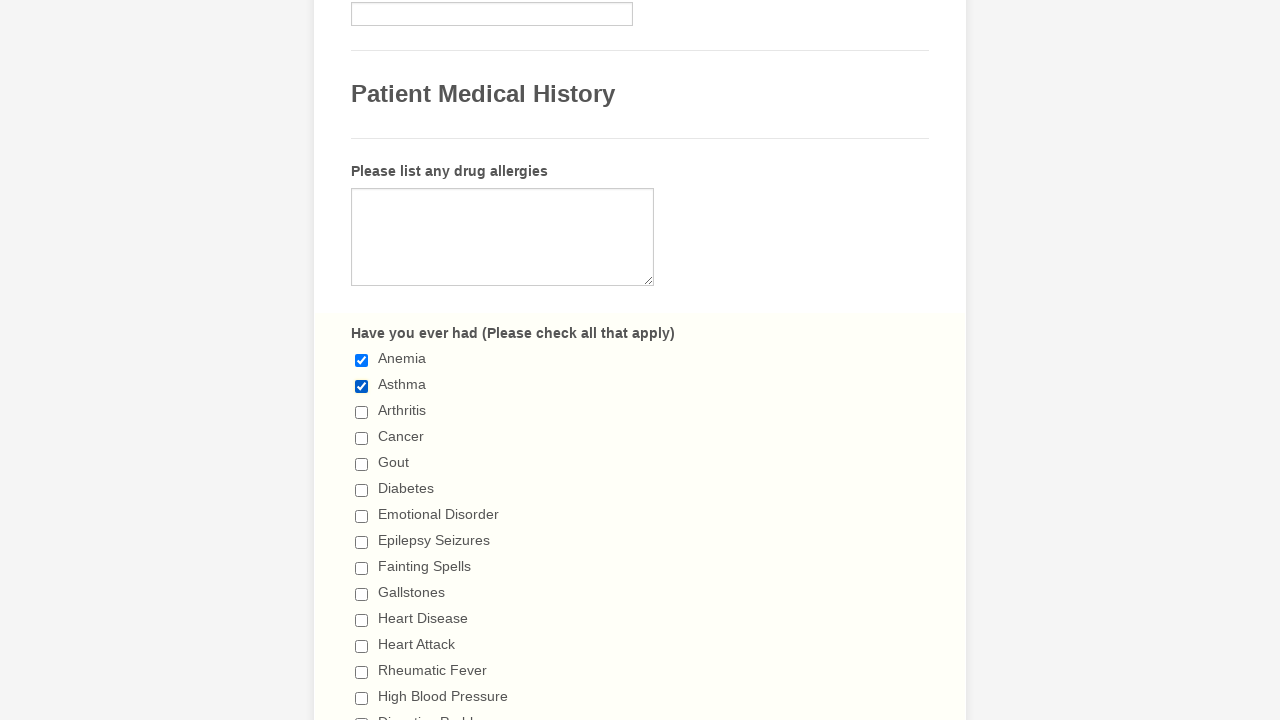

Waited 1 second after checkbox click
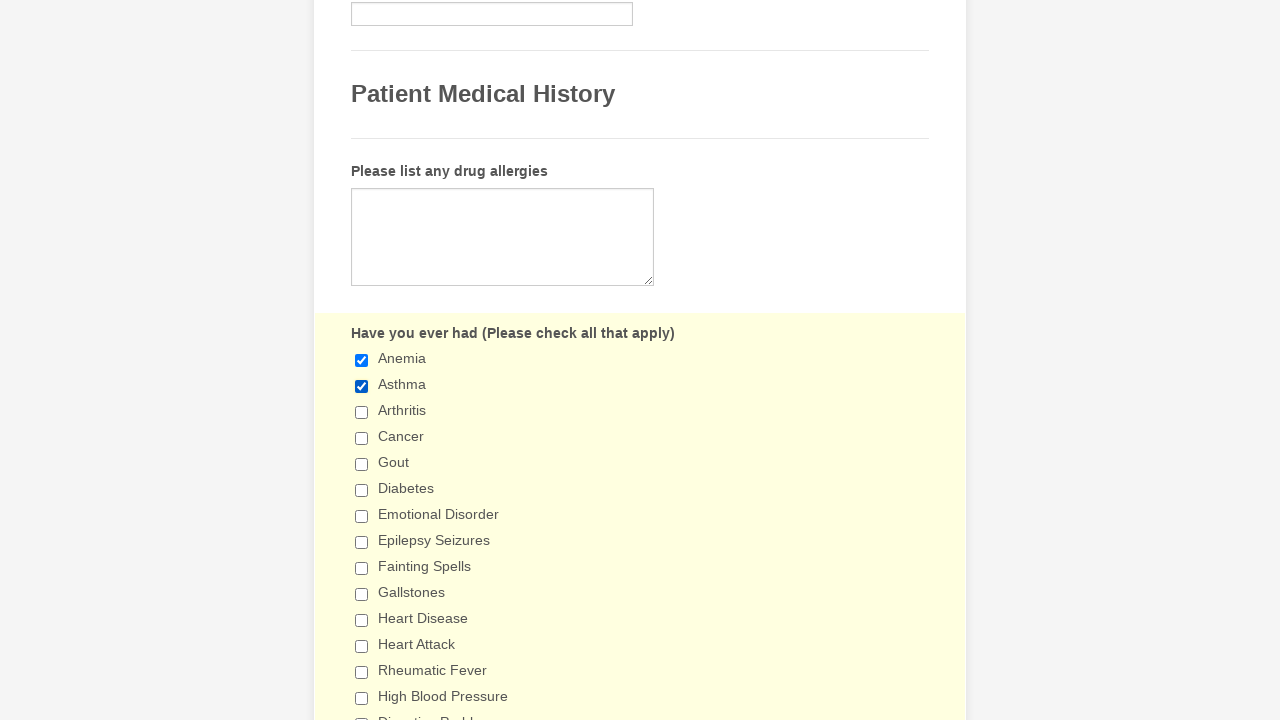

Clicked a checkbox to select it at (362, 412) on input.form-checkbox >> nth=2
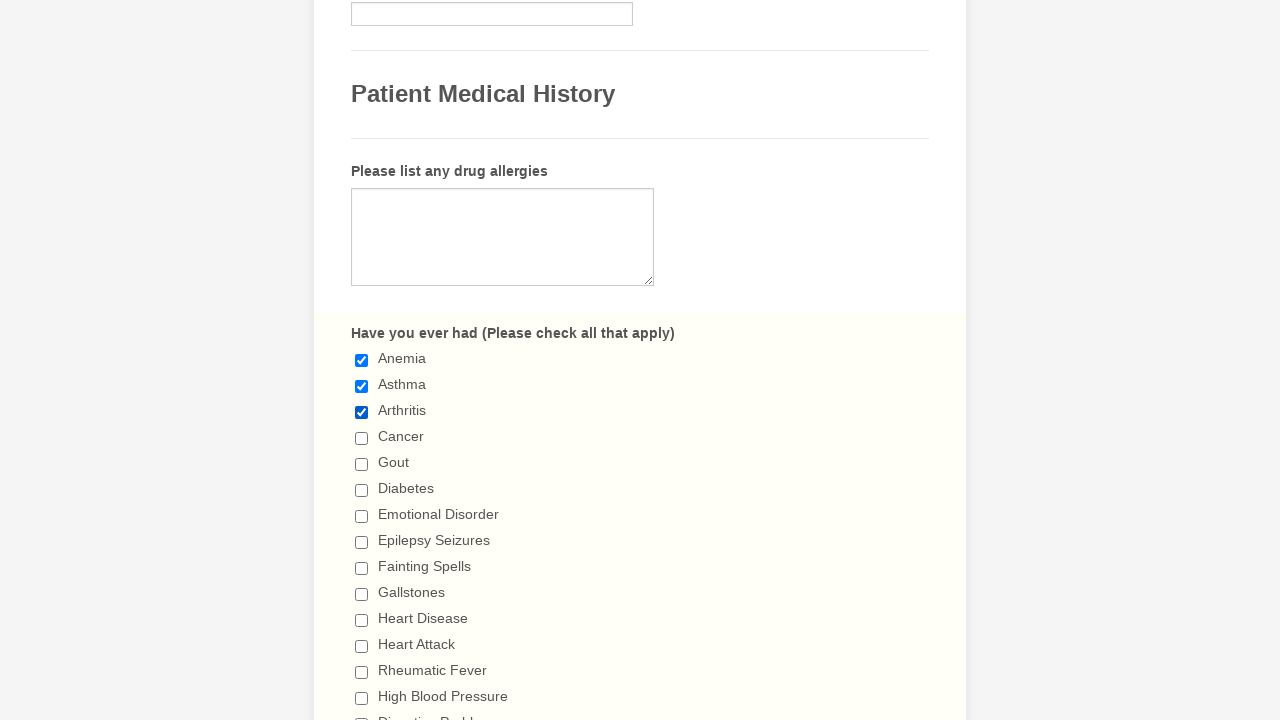

Waited 1 second after checkbox click
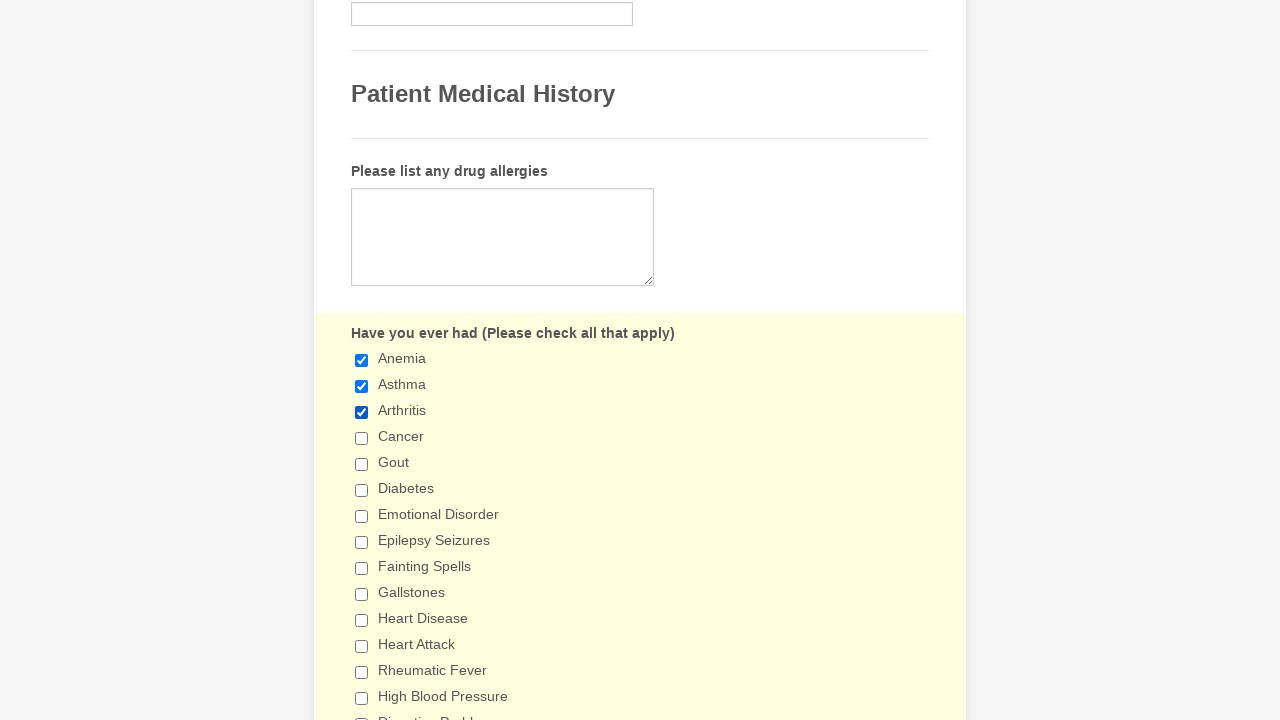

Clicked a checkbox to select it at (362, 438) on input.form-checkbox >> nth=3
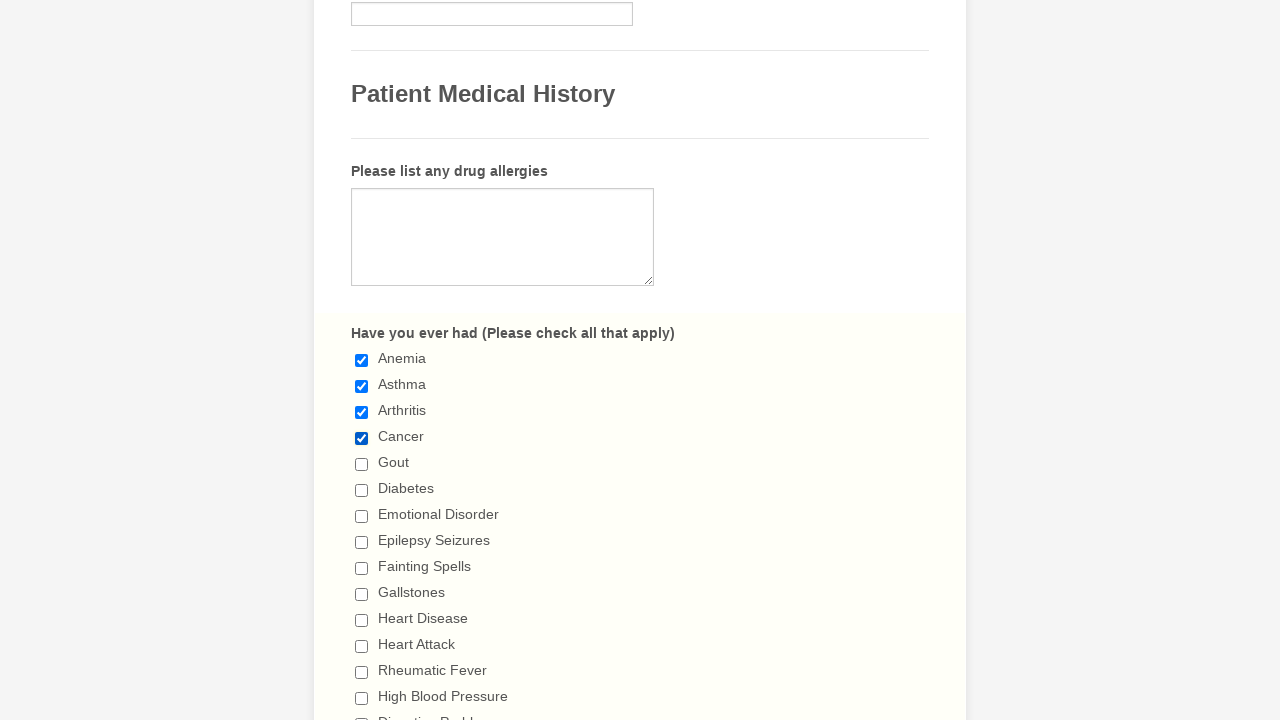

Waited 1 second after checkbox click
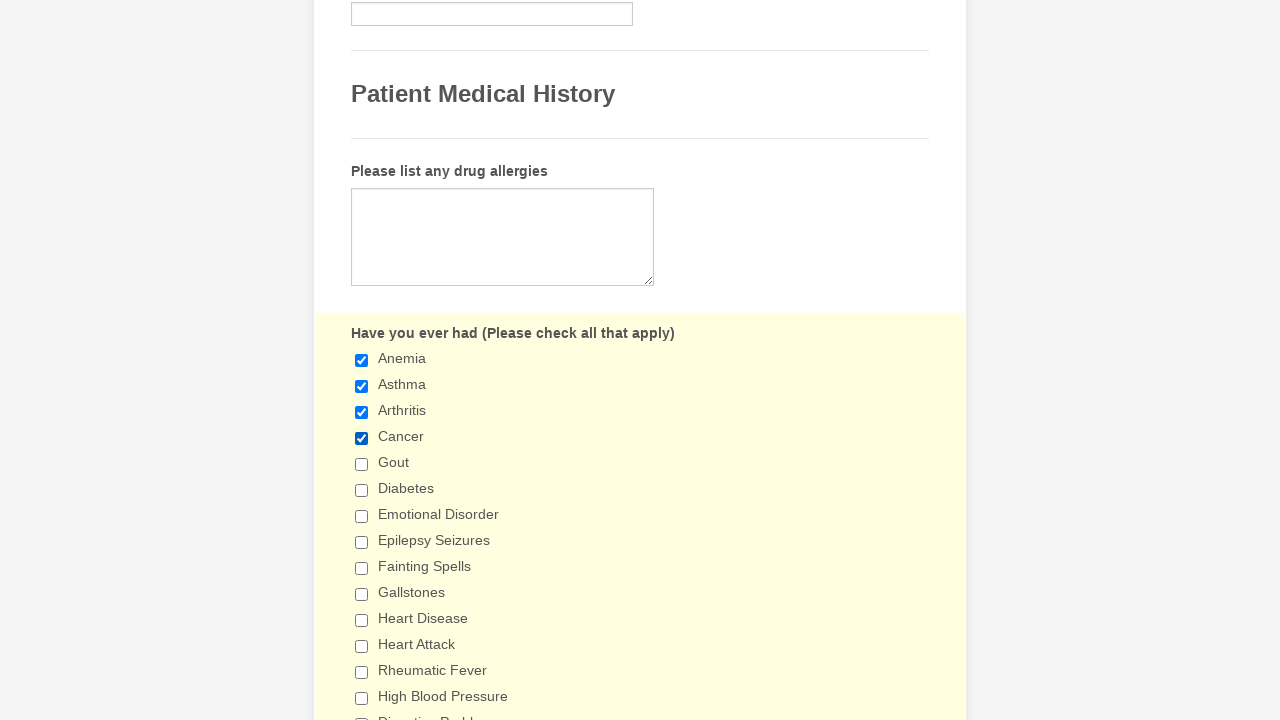

Clicked a checkbox to select it at (362, 464) on input.form-checkbox >> nth=4
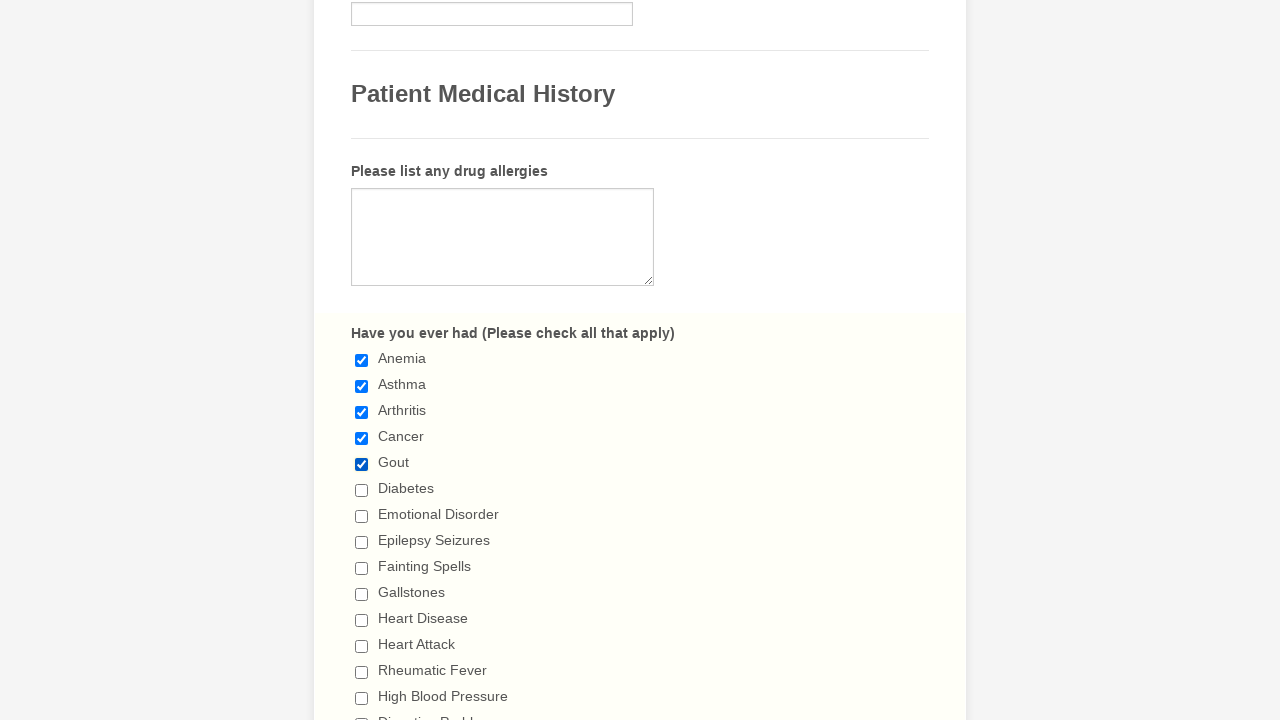

Waited 1 second after checkbox click
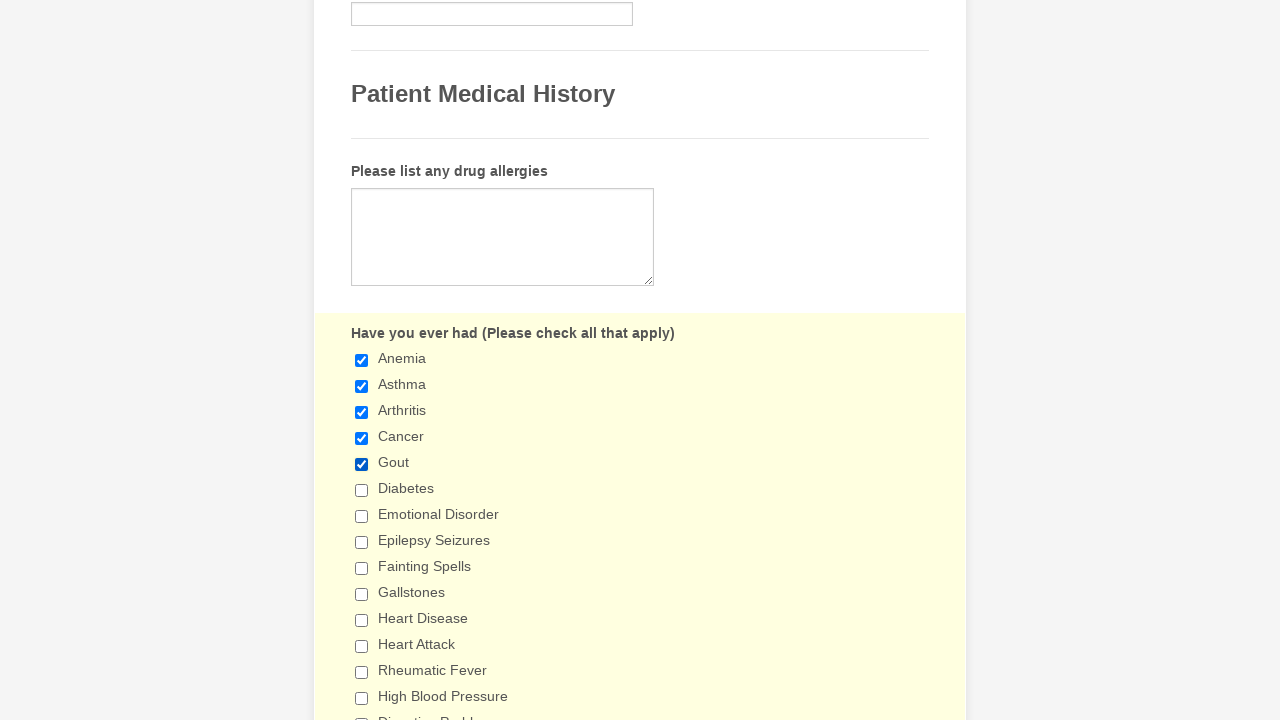

Clicked a checkbox to select it at (362, 490) on input.form-checkbox >> nth=5
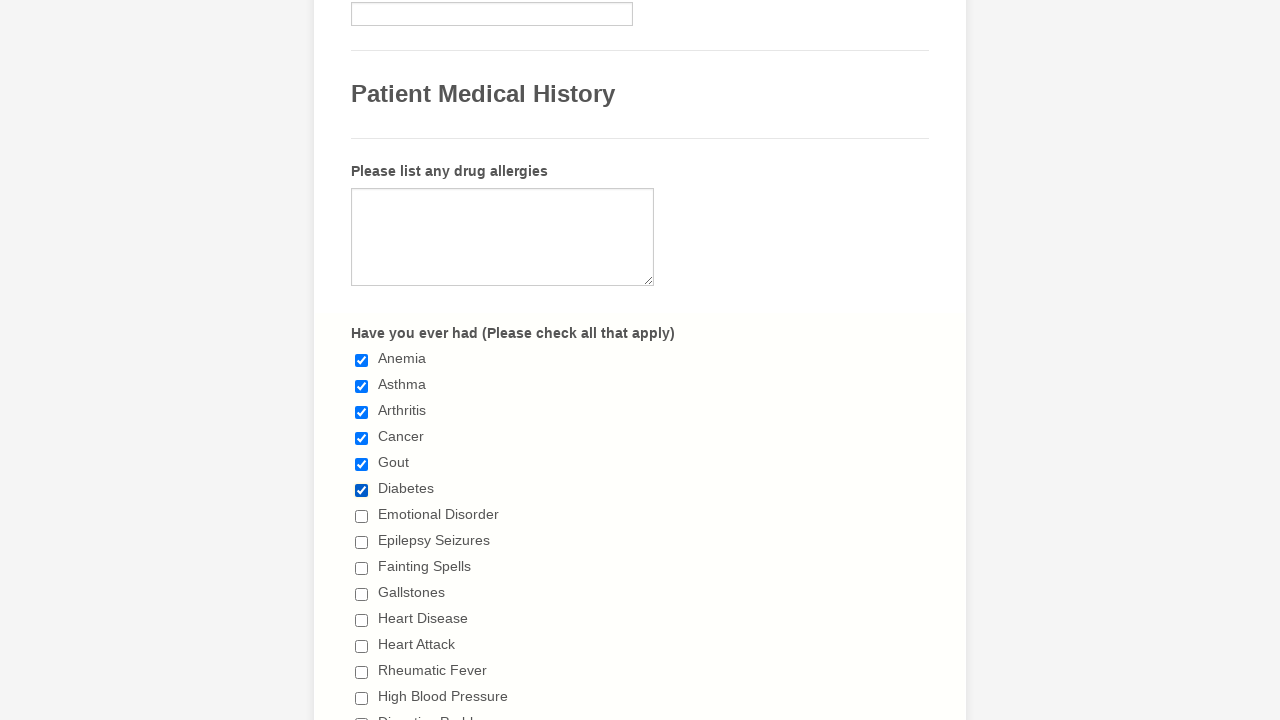

Waited 1 second after checkbox click
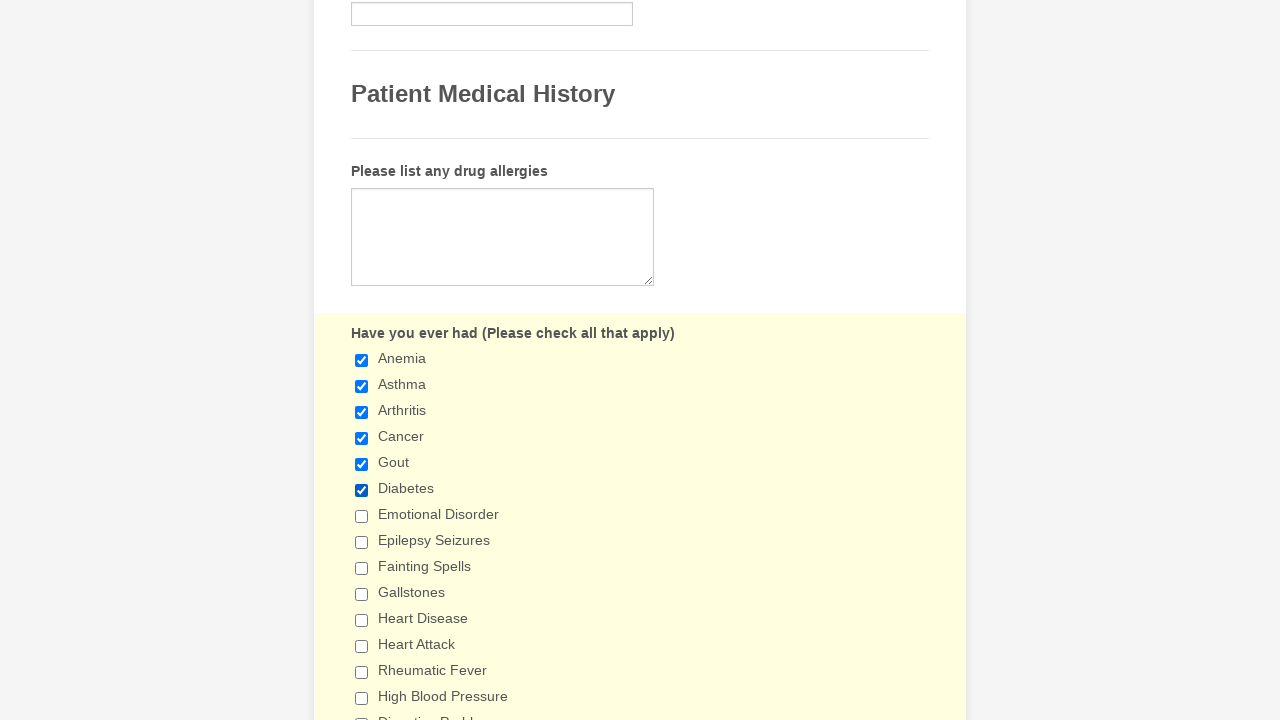

Clicked a checkbox to select it at (362, 516) on input.form-checkbox >> nth=6
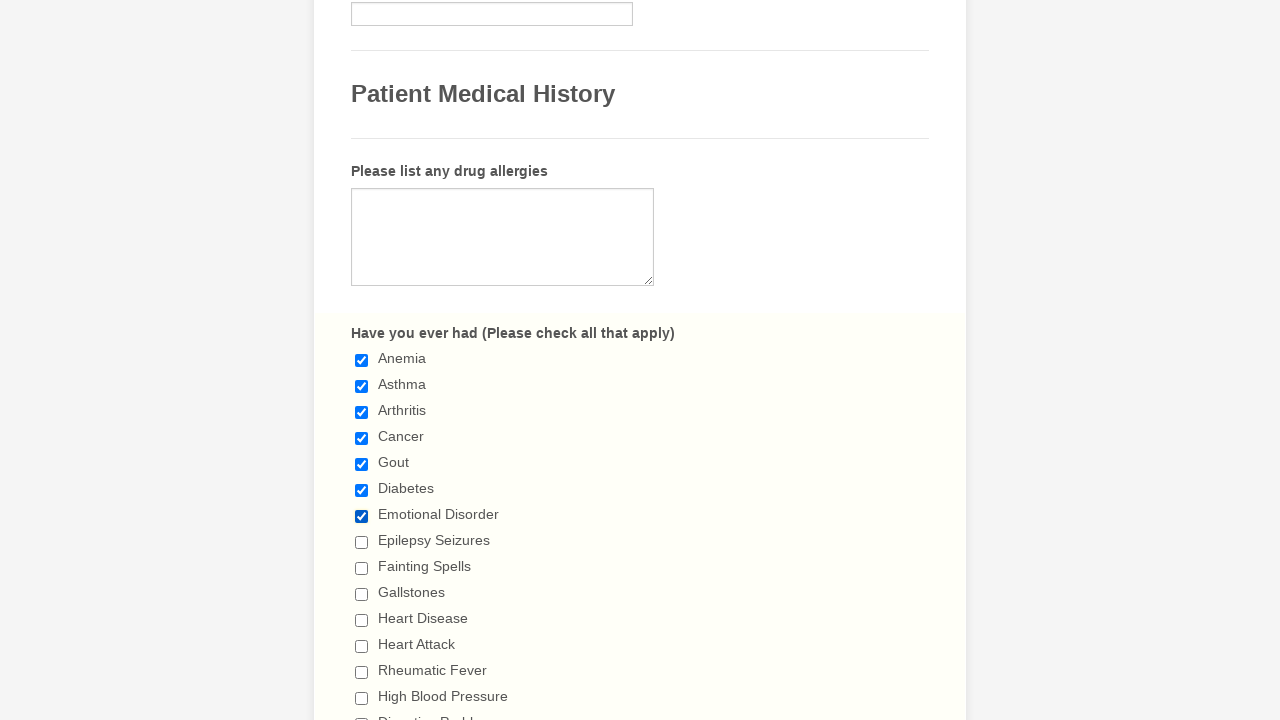

Waited 1 second after checkbox click
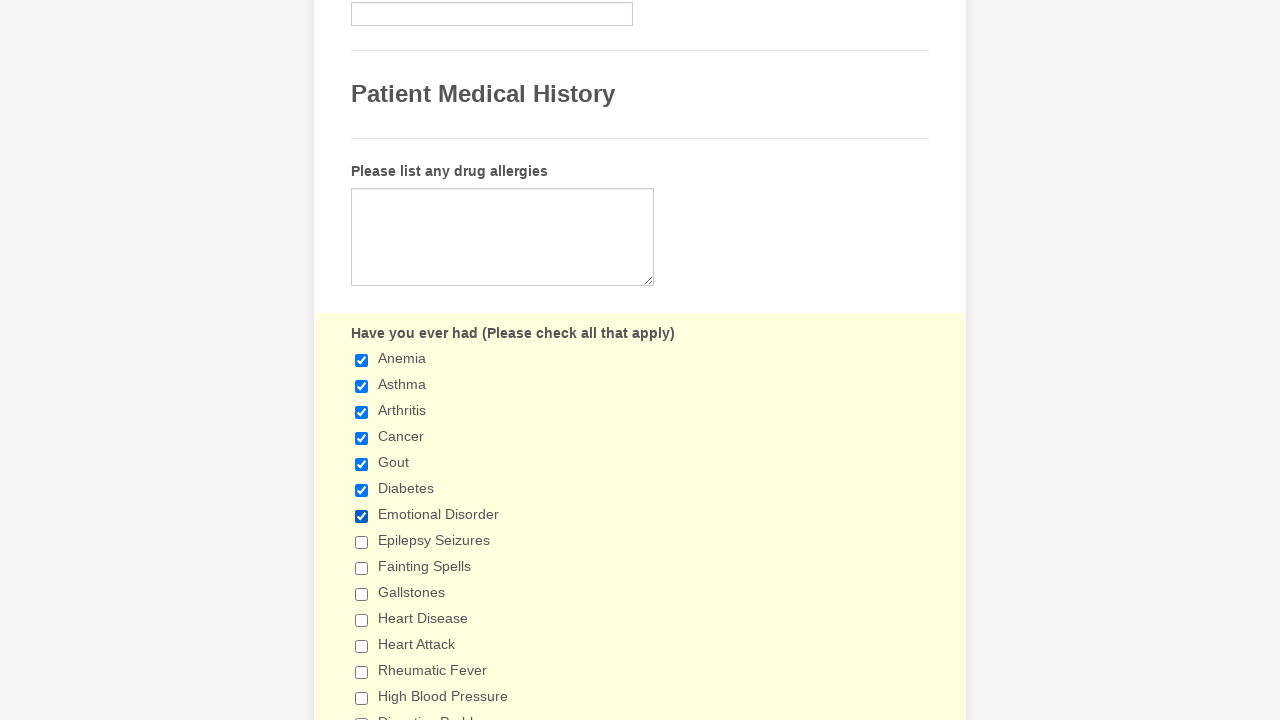

Clicked a checkbox to select it at (362, 542) on input.form-checkbox >> nth=7
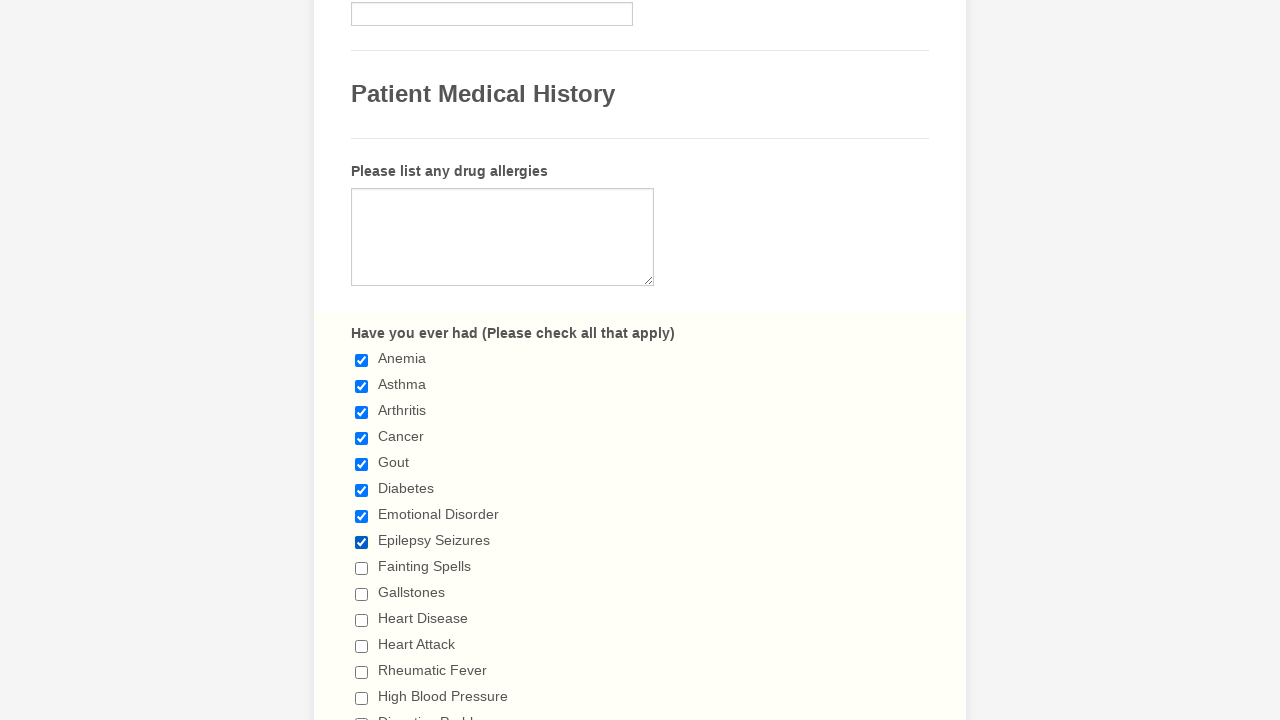

Waited 1 second after checkbox click
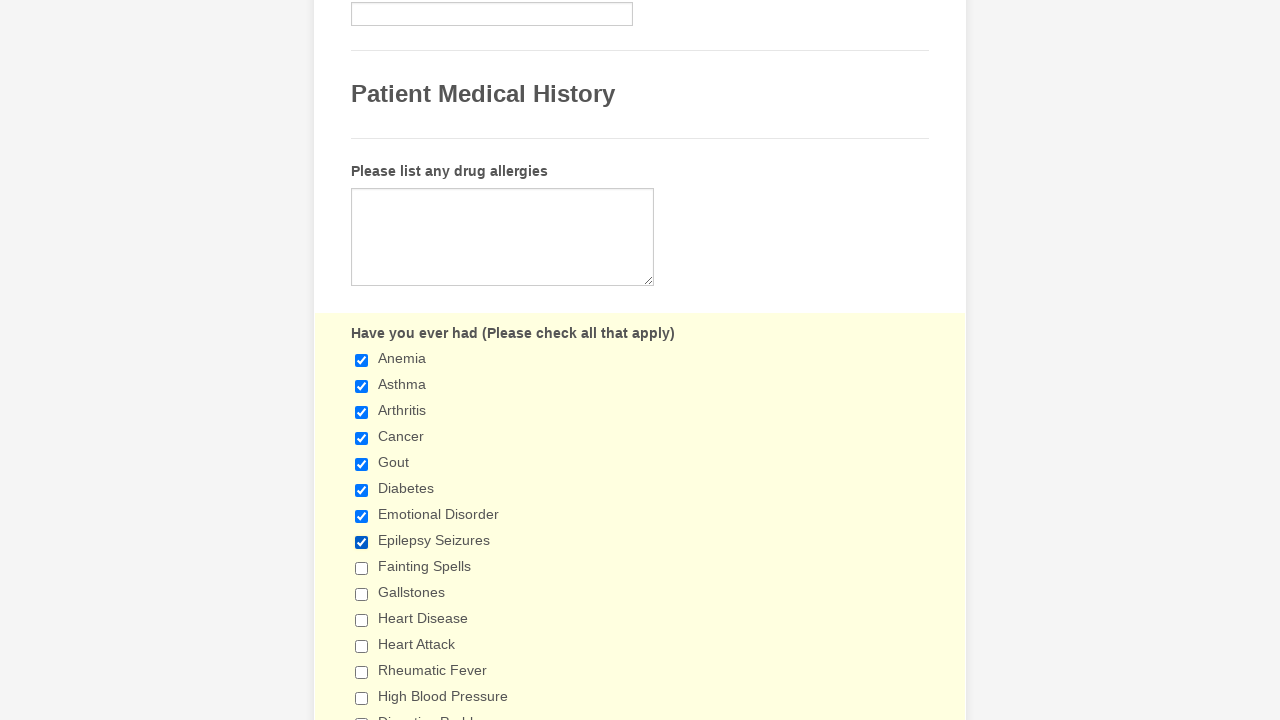

Clicked a checkbox to select it at (362, 568) on input.form-checkbox >> nth=8
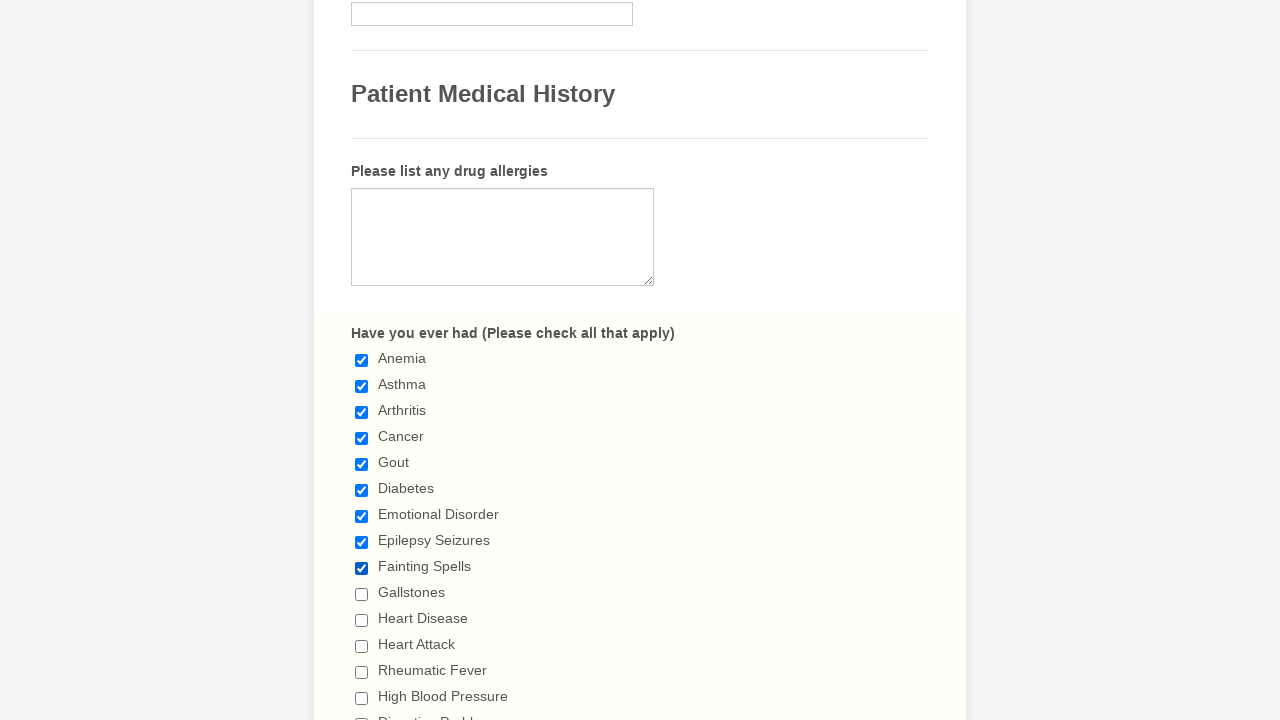

Waited 1 second after checkbox click
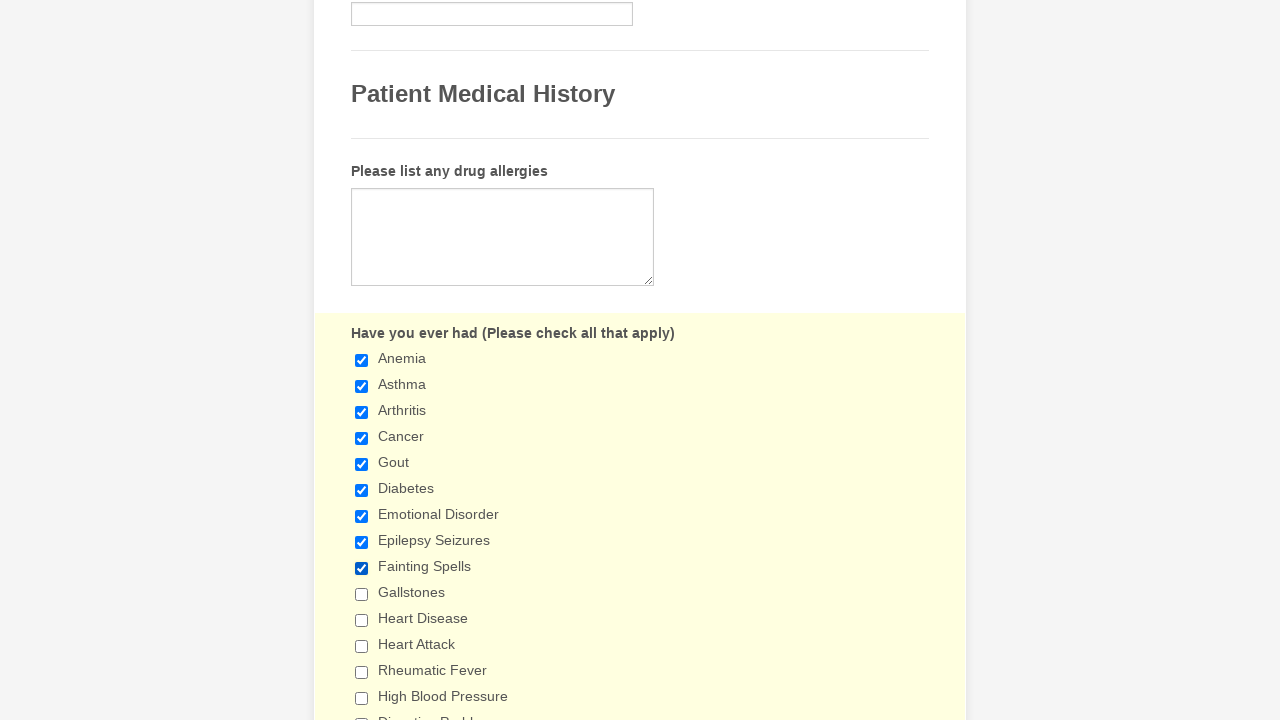

Clicked a checkbox to select it at (362, 594) on input.form-checkbox >> nth=9
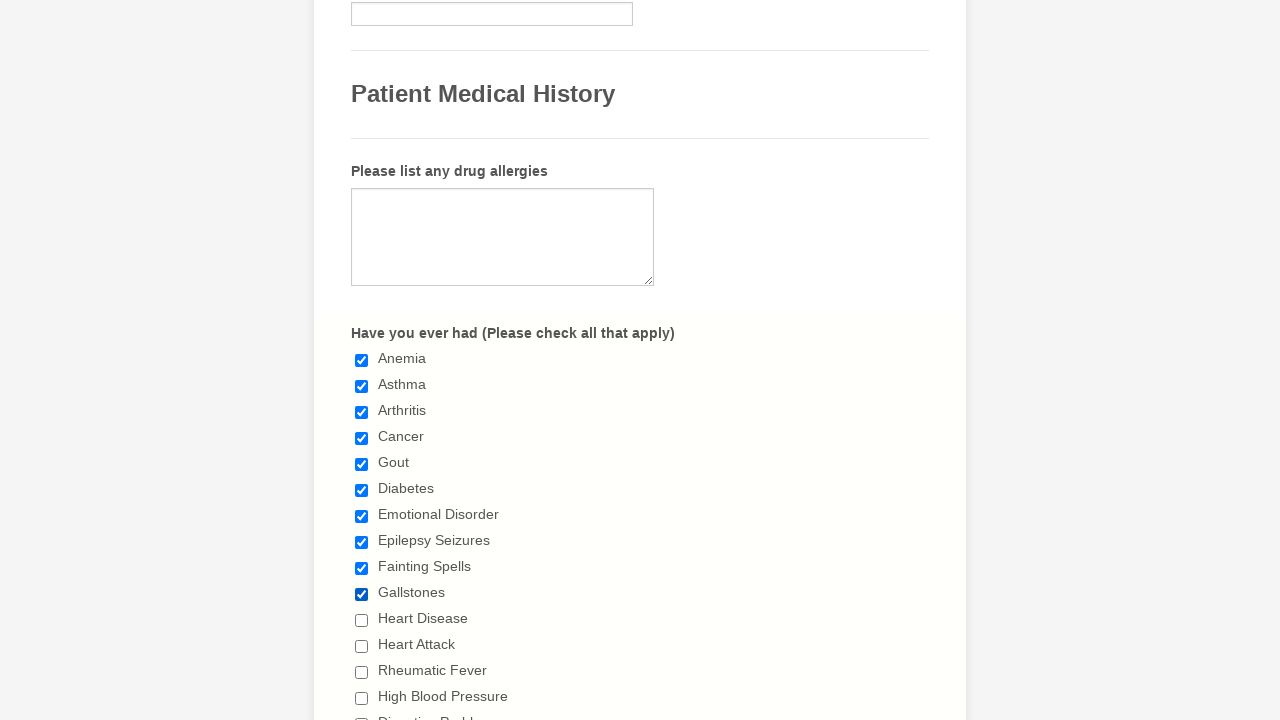

Waited 1 second after checkbox click
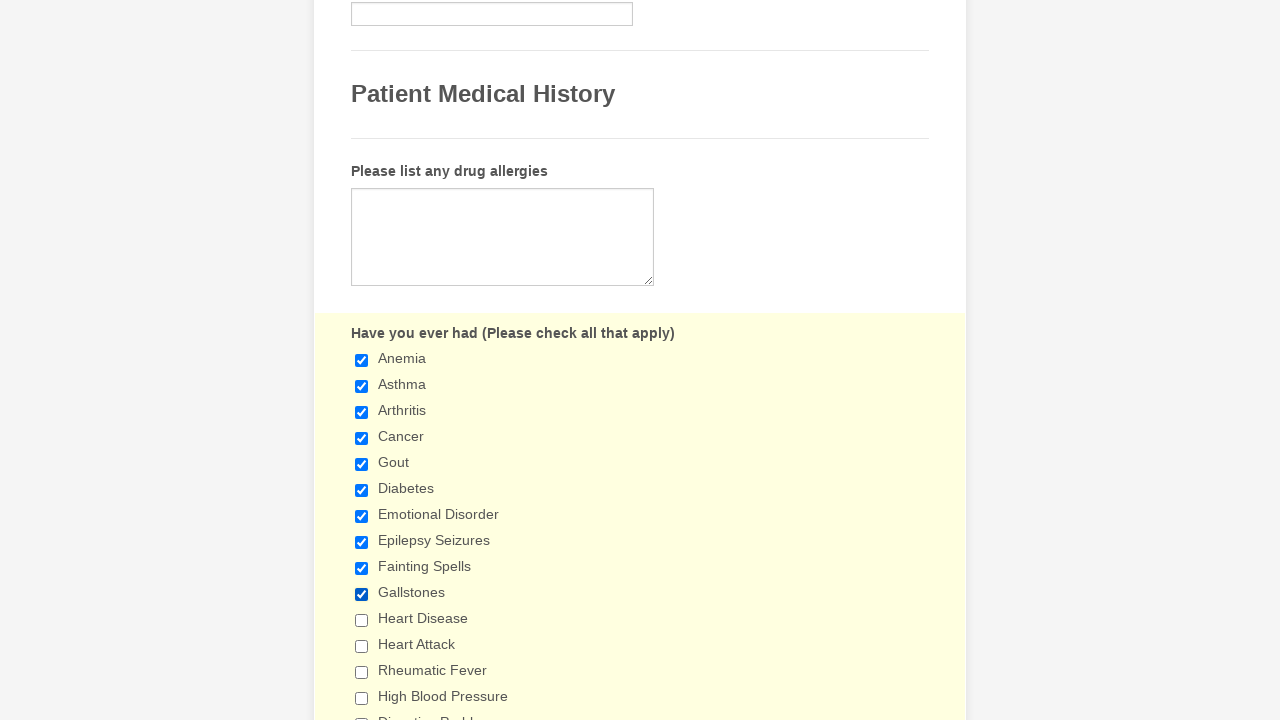

Clicked a checkbox to select it at (362, 620) on input.form-checkbox >> nth=10
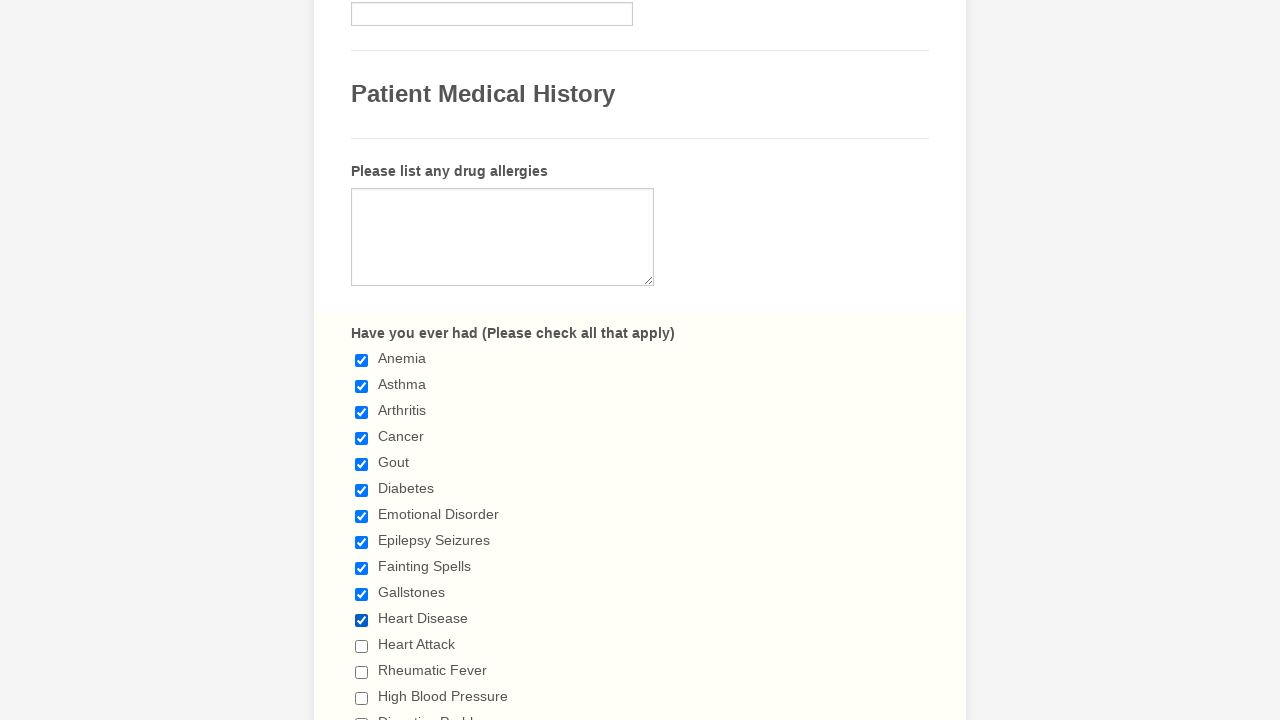

Waited 1 second after checkbox click
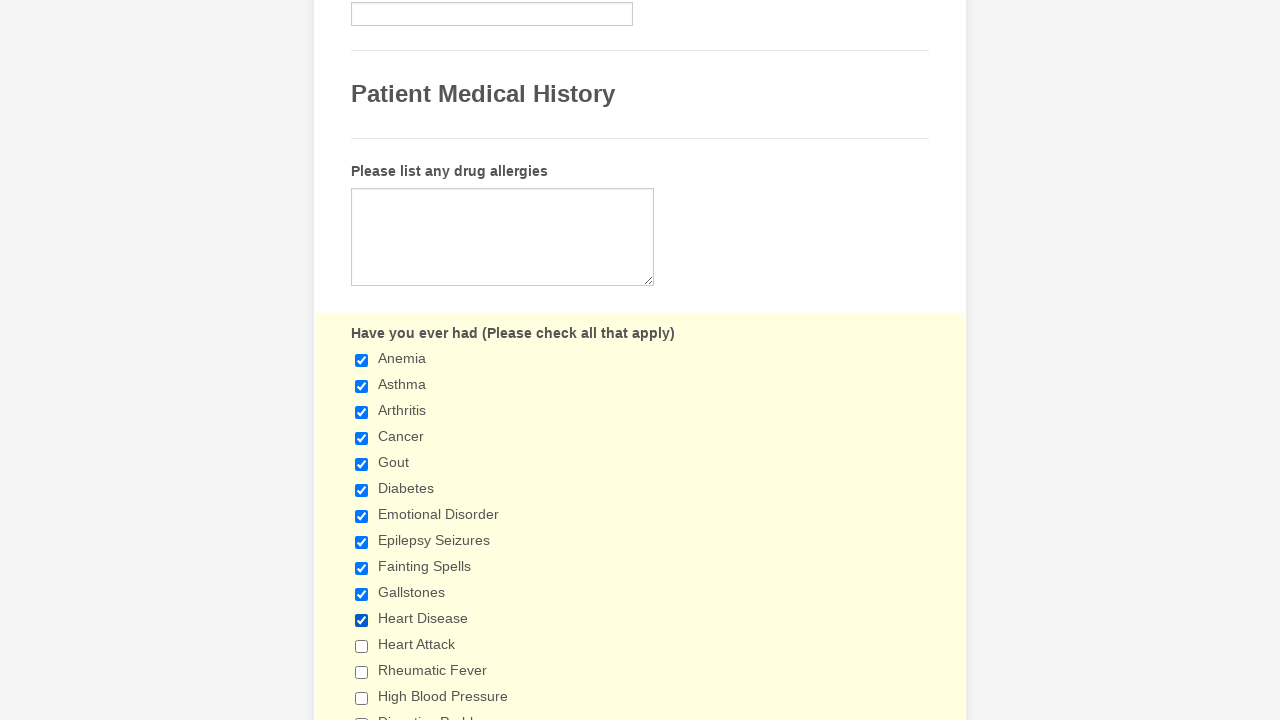

Clicked a checkbox to select it at (362, 646) on input.form-checkbox >> nth=11
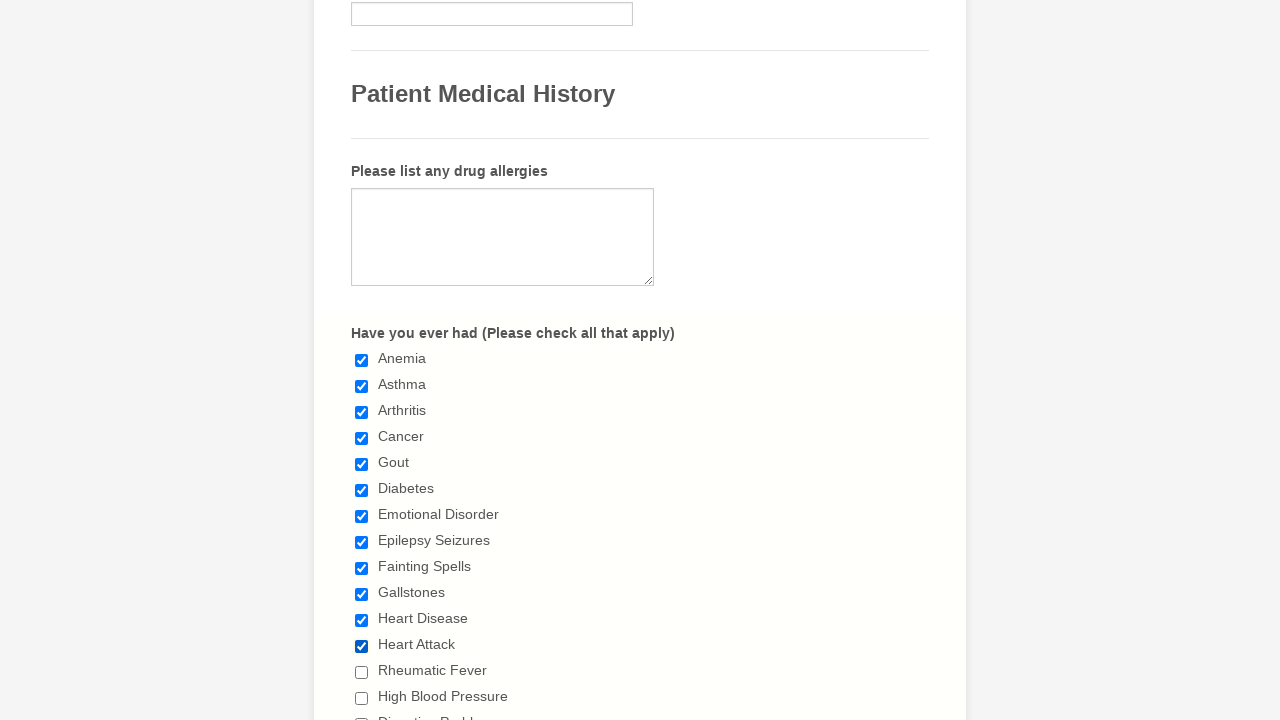

Waited 1 second after checkbox click
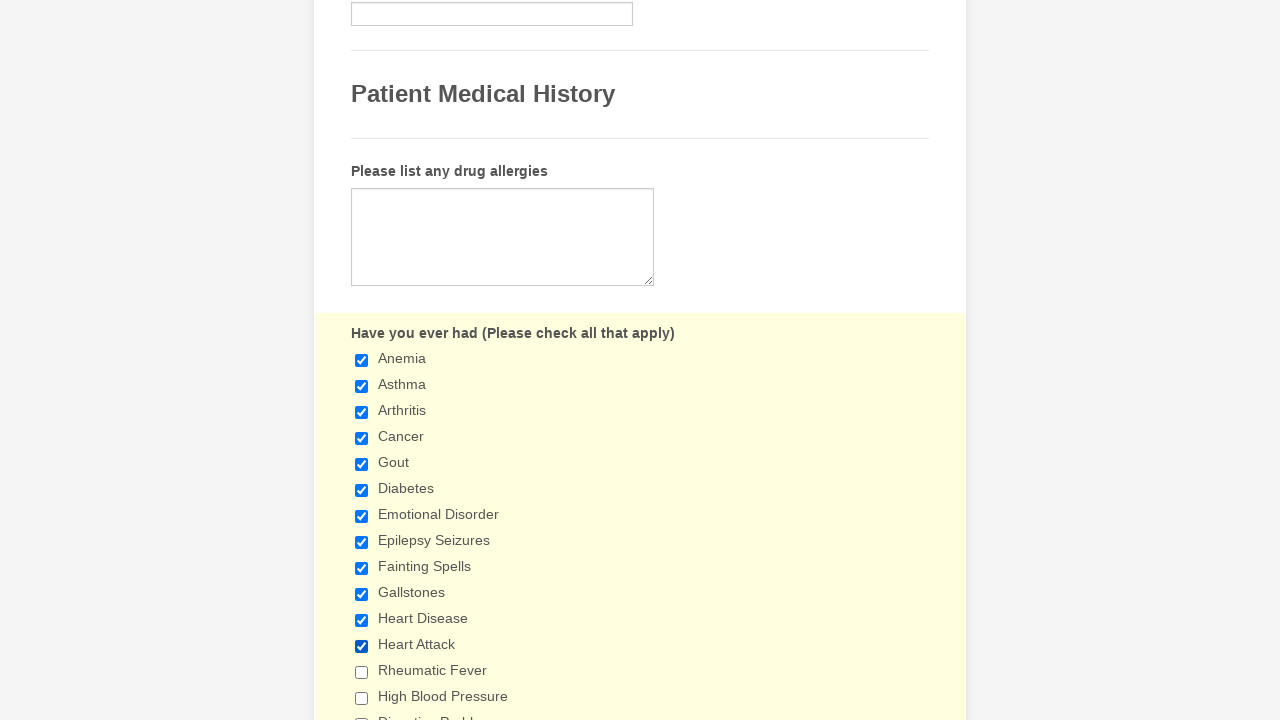

Clicked a checkbox to select it at (362, 672) on input.form-checkbox >> nth=12
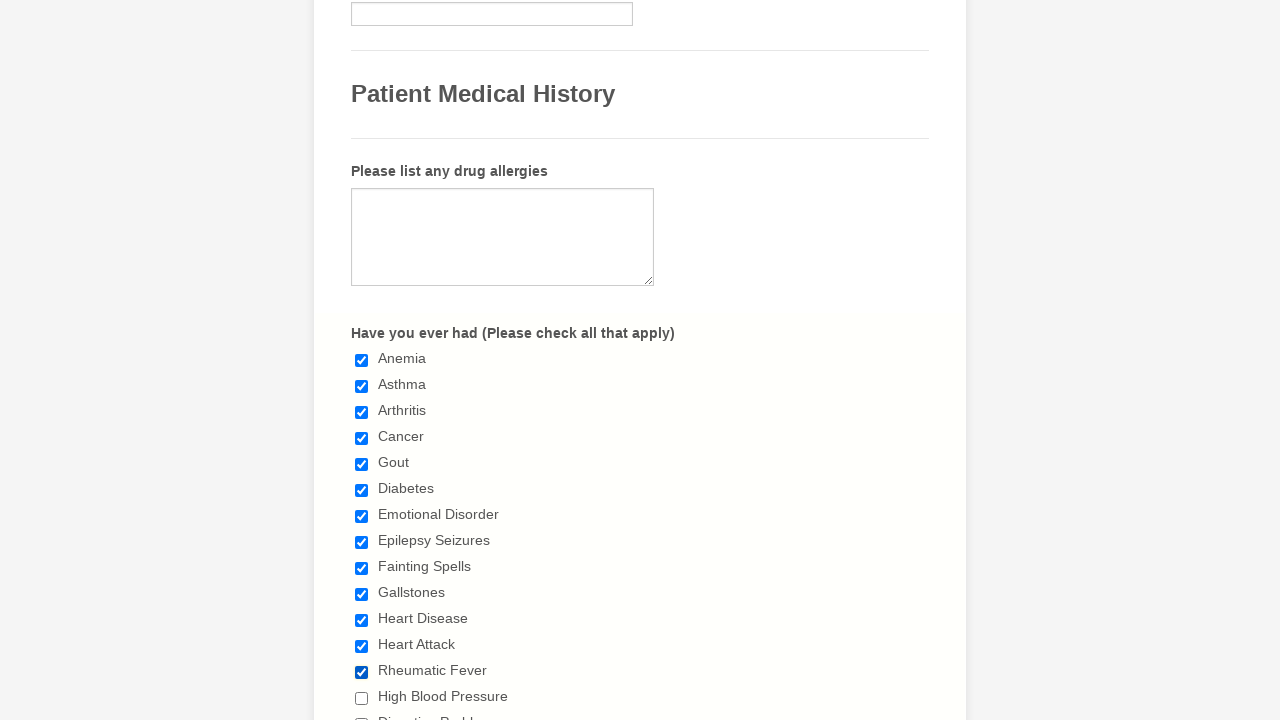

Waited 1 second after checkbox click
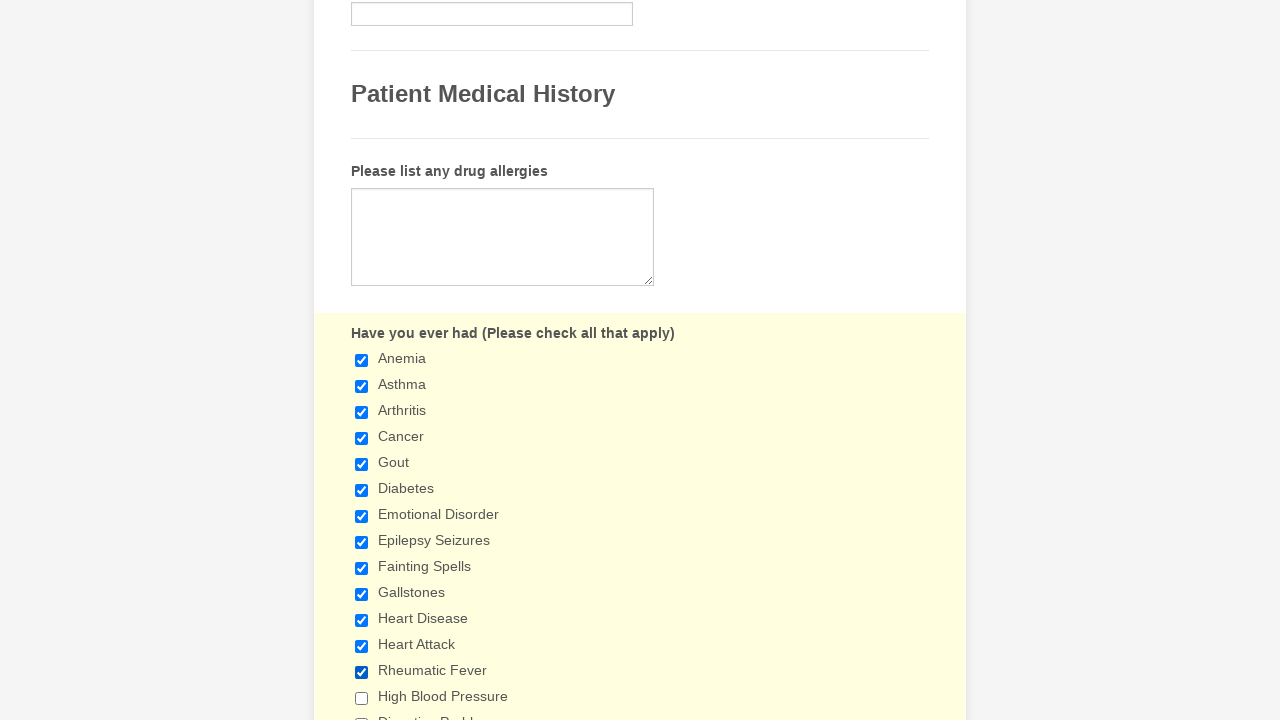

Clicked a checkbox to select it at (362, 698) on input.form-checkbox >> nth=13
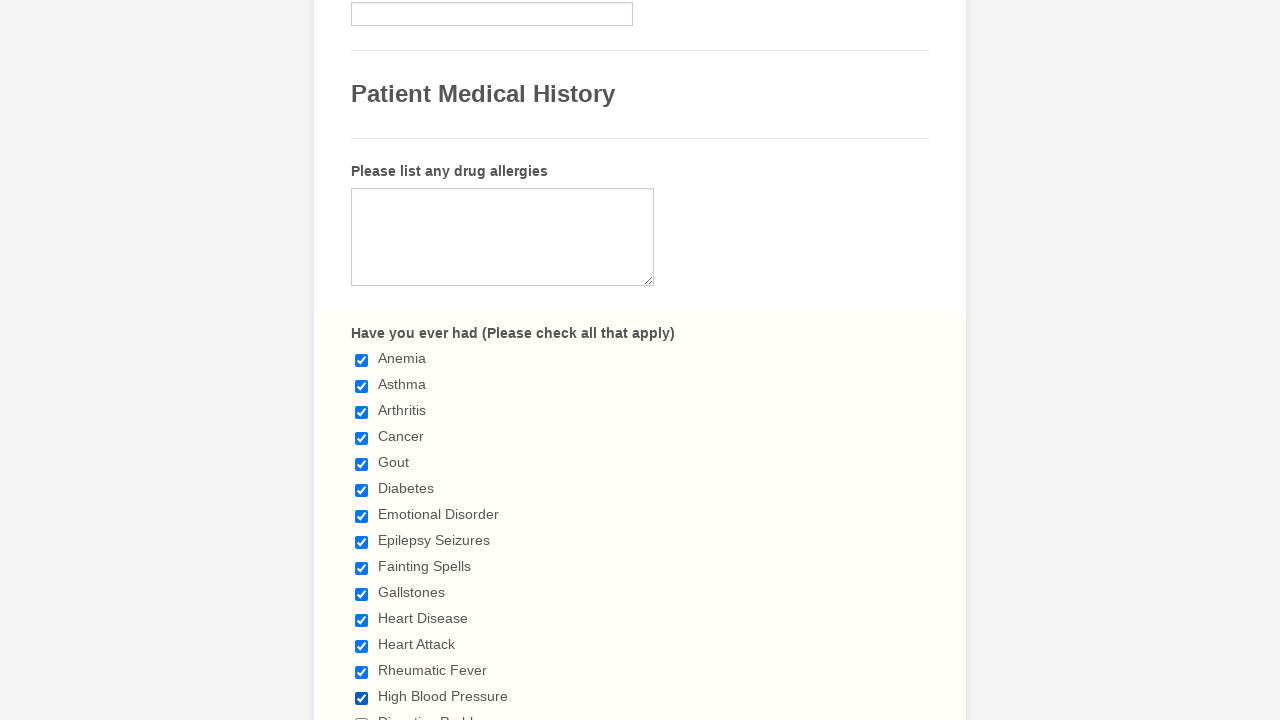

Waited 1 second after checkbox click
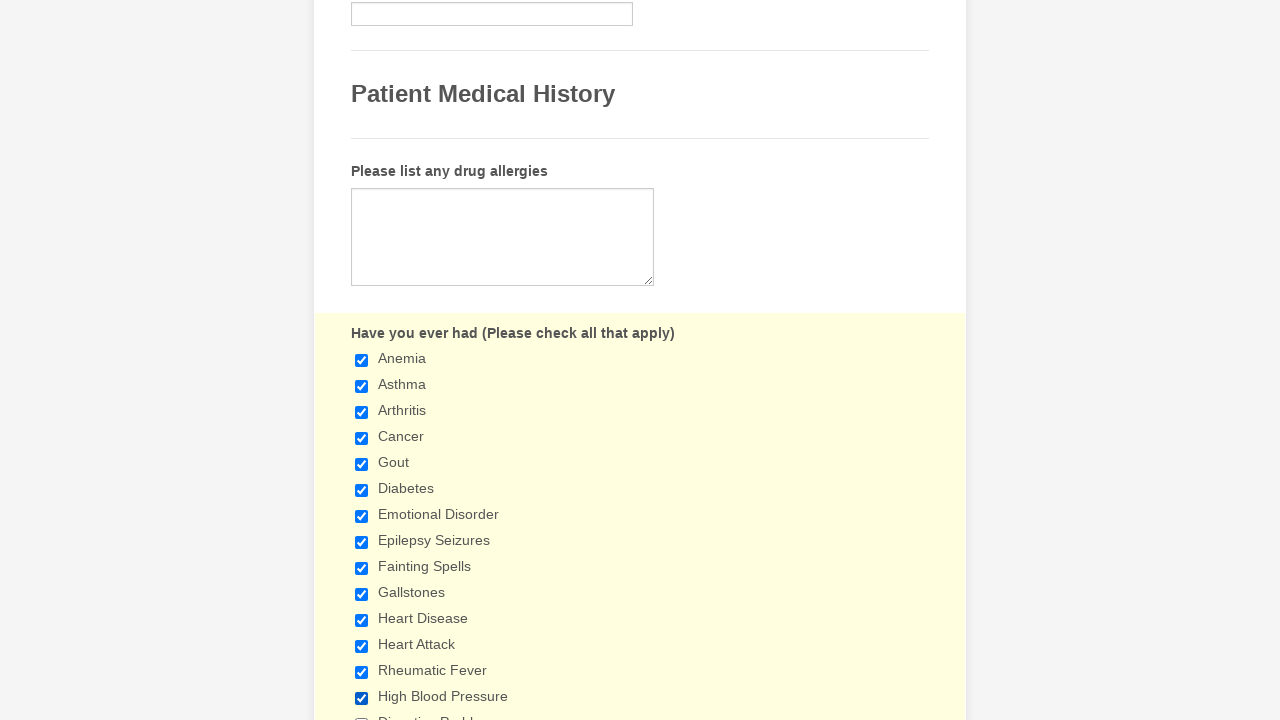

Clicked a checkbox to select it at (362, 714) on input.form-checkbox >> nth=14
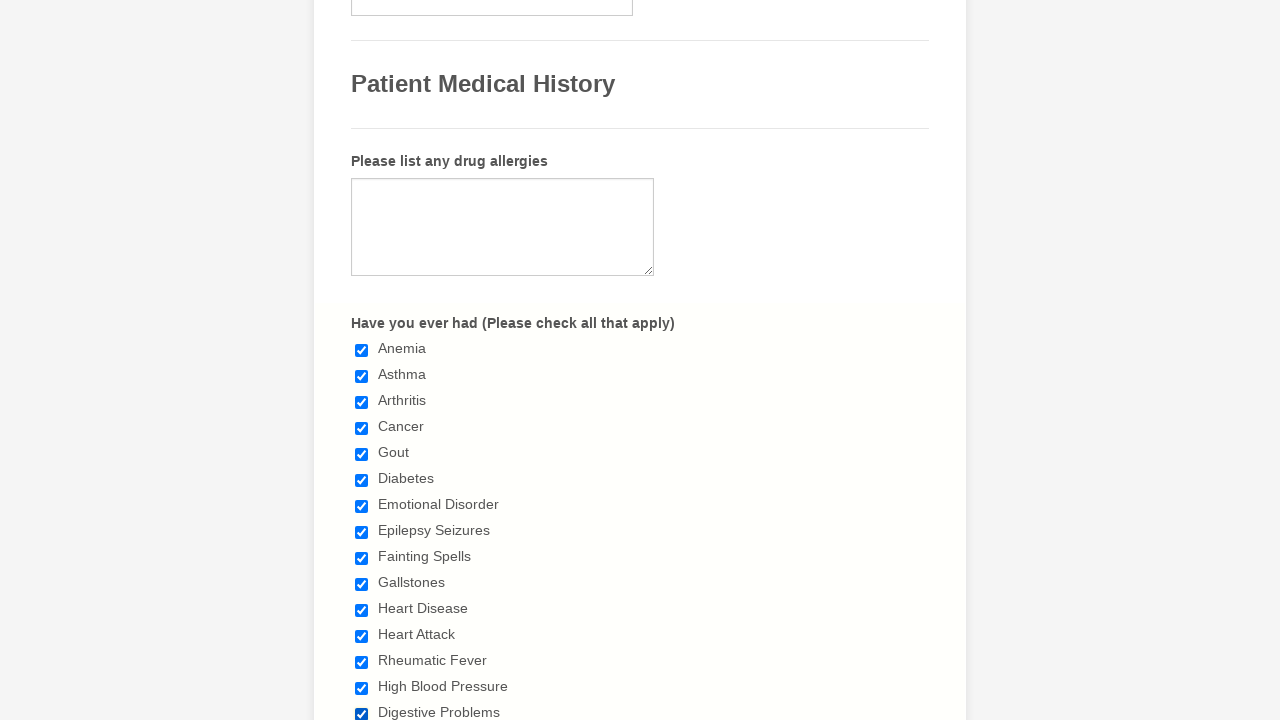

Waited 1 second after checkbox click
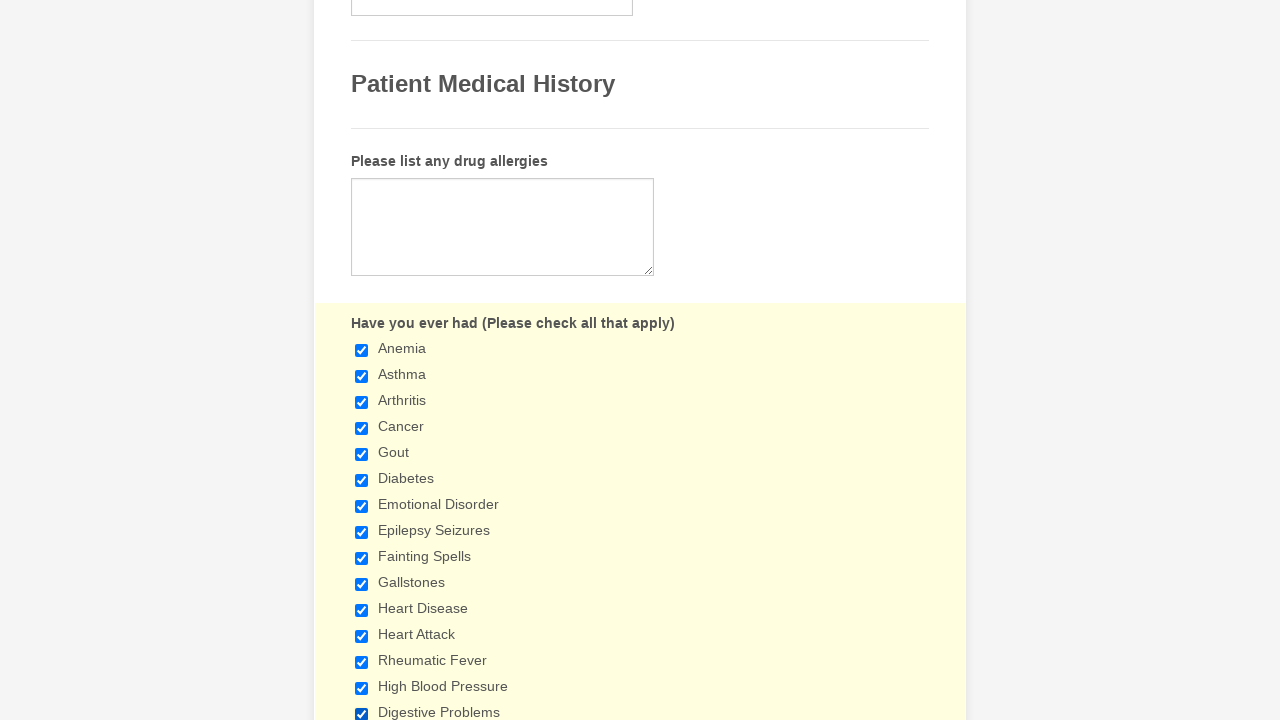

Clicked a checkbox to select it at (362, 360) on input.form-checkbox >> nth=15
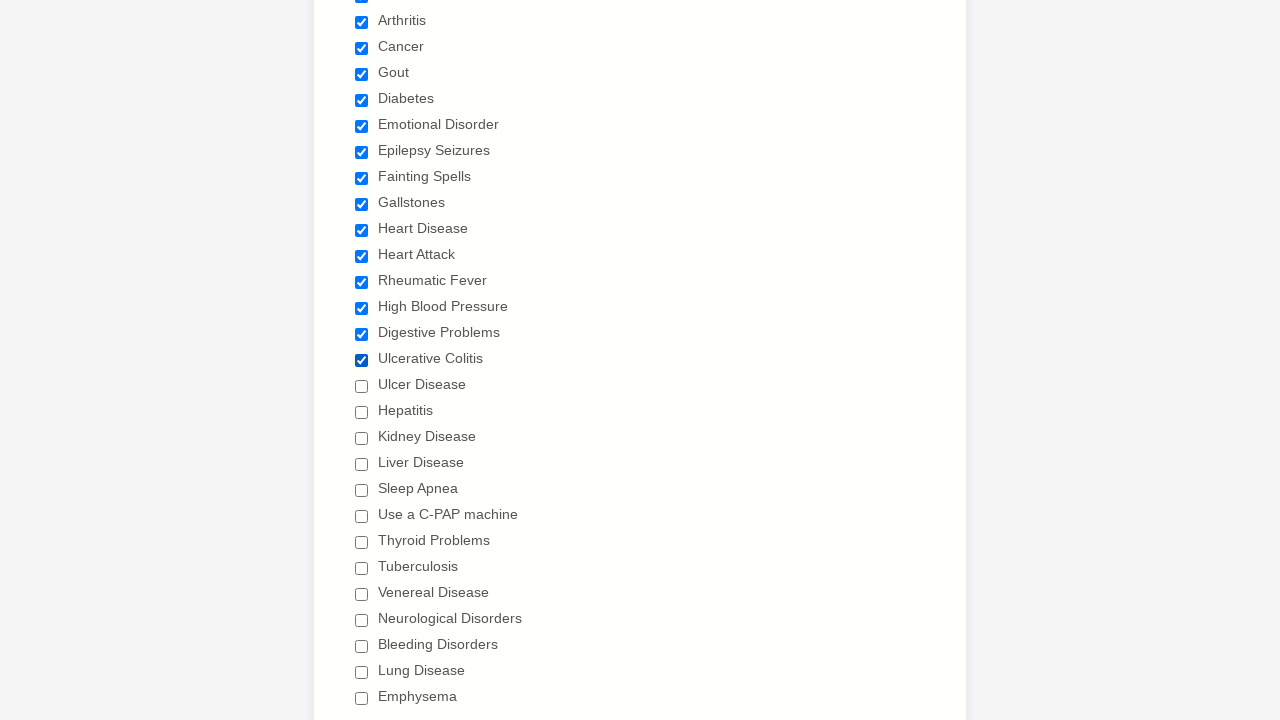

Waited 1 second after checkbox click
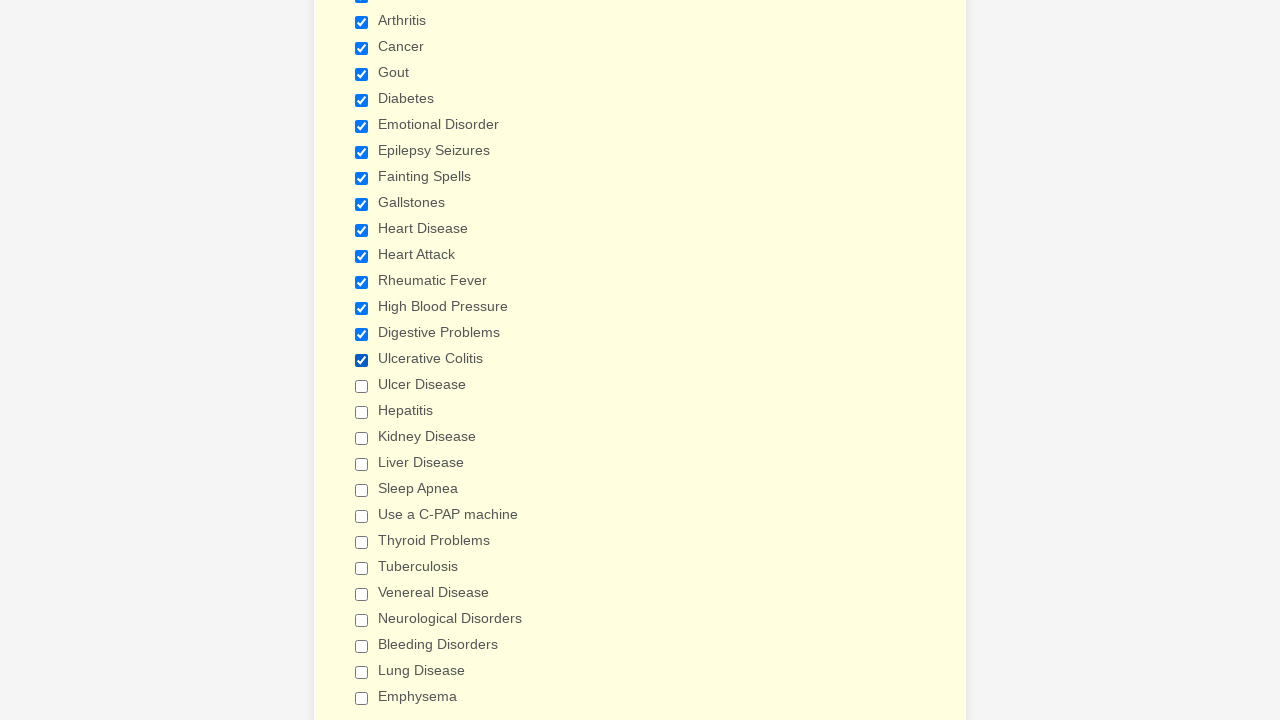

Clicked a checkbox to select it at (362, 386) on input.form-checkbox >> nth=16
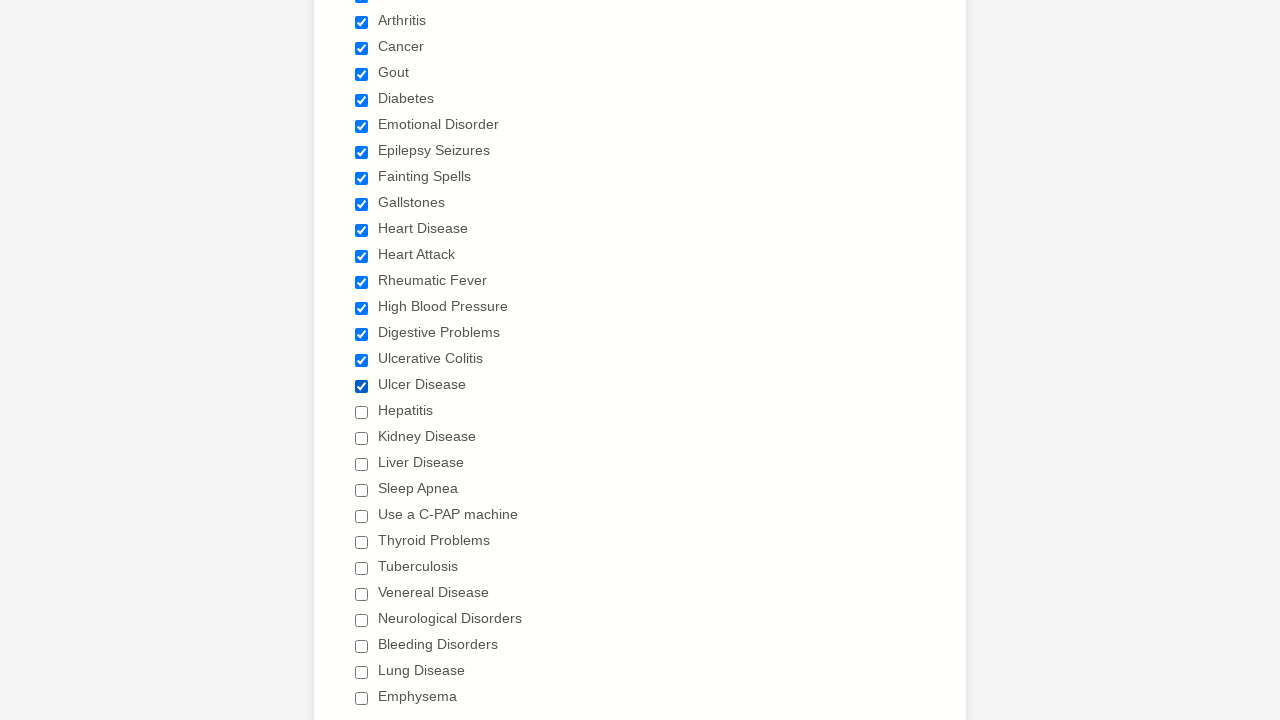

Waited 1 second after checkbox click
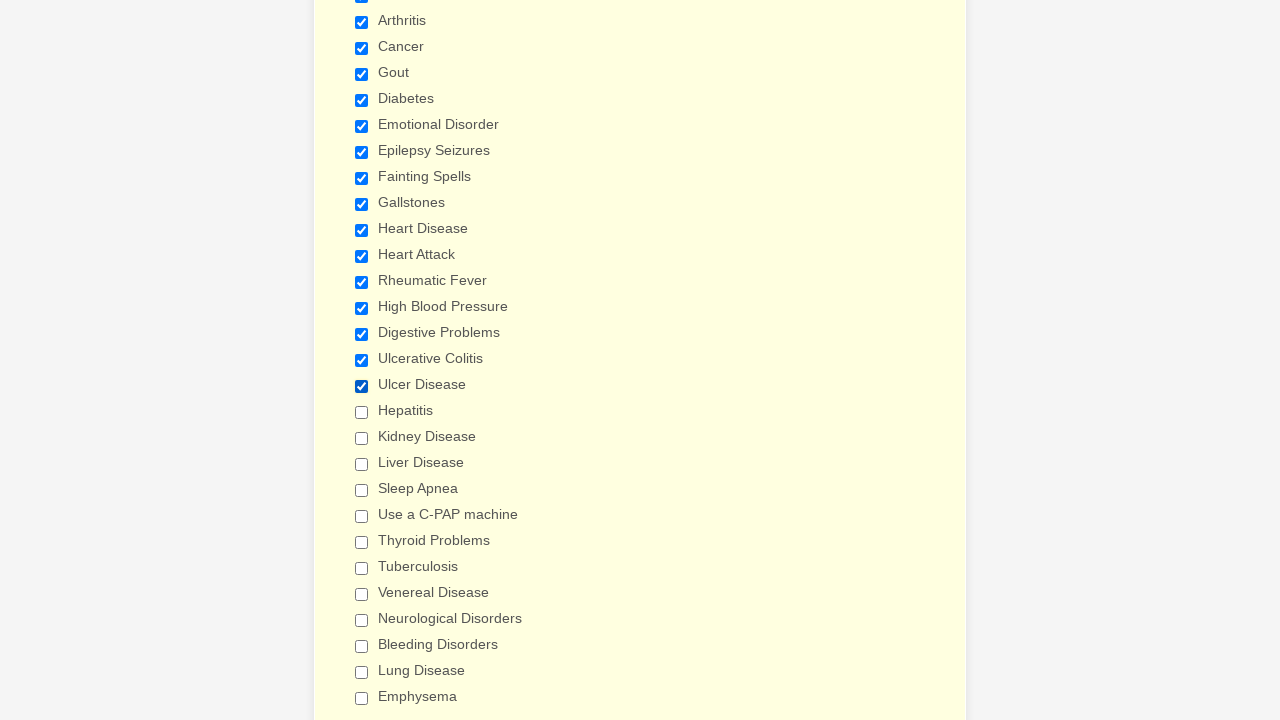

Clicked a checkbox to select it at (362, 412) on input.form-checkbox >> nth=17
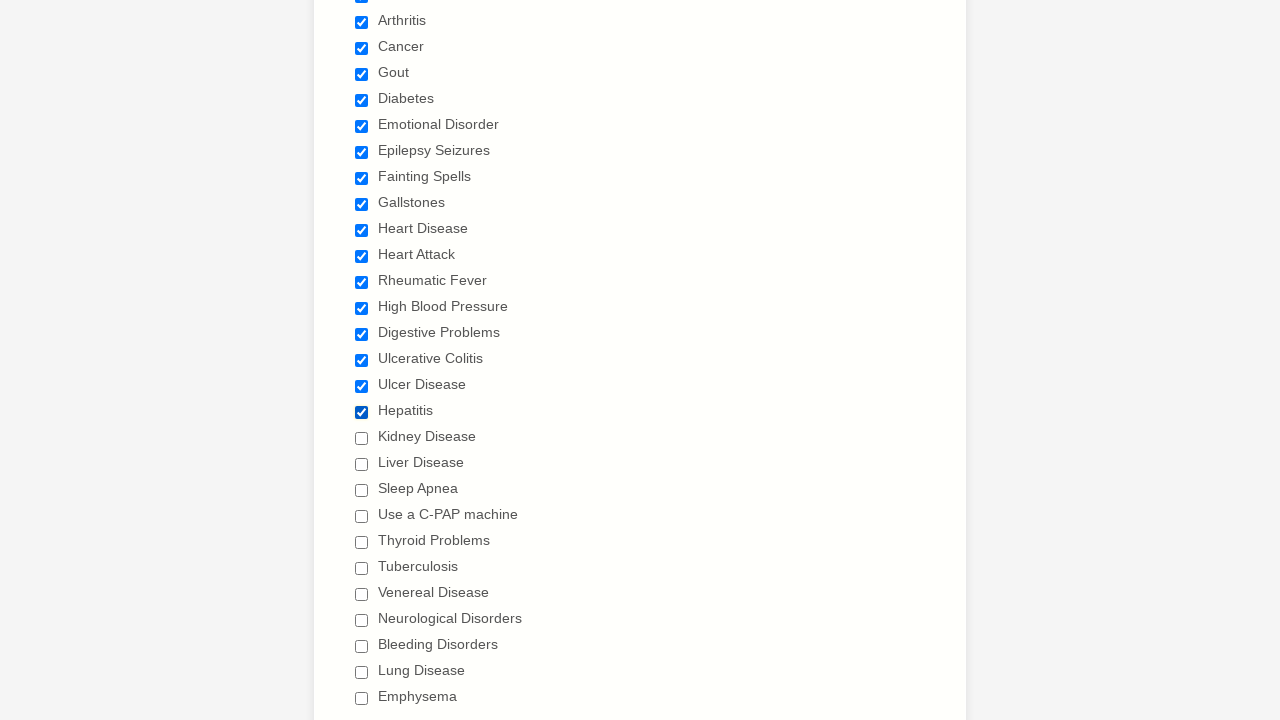

Waited 1 second after checkbox click
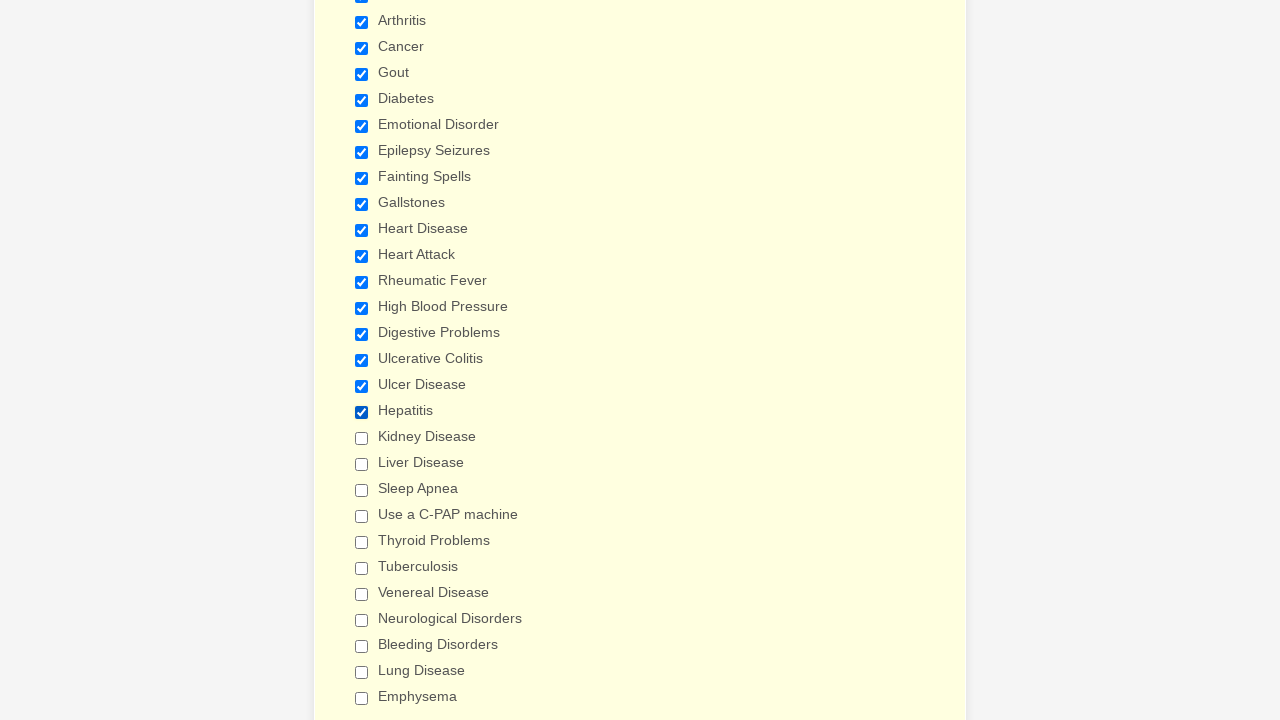

Clicked a checkbox to select it at (362, 438) on input.form-checkbox >> nth=18
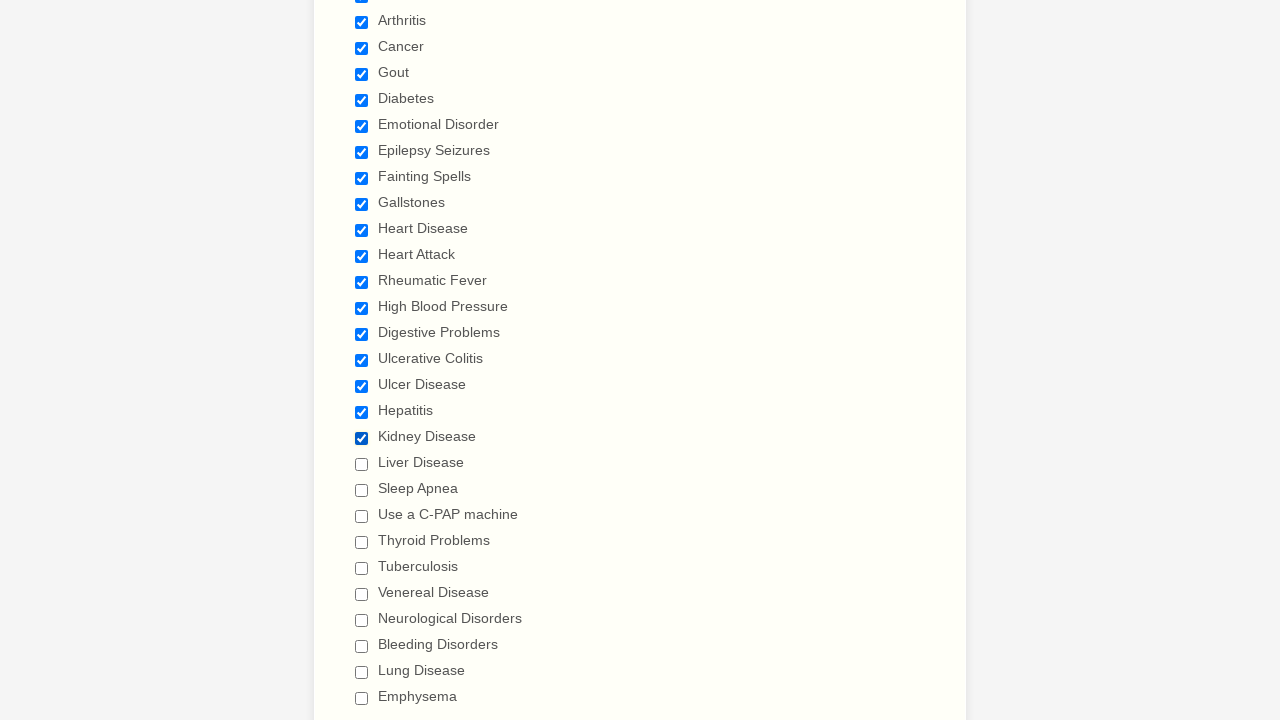

Waited 1 second after checkbox click
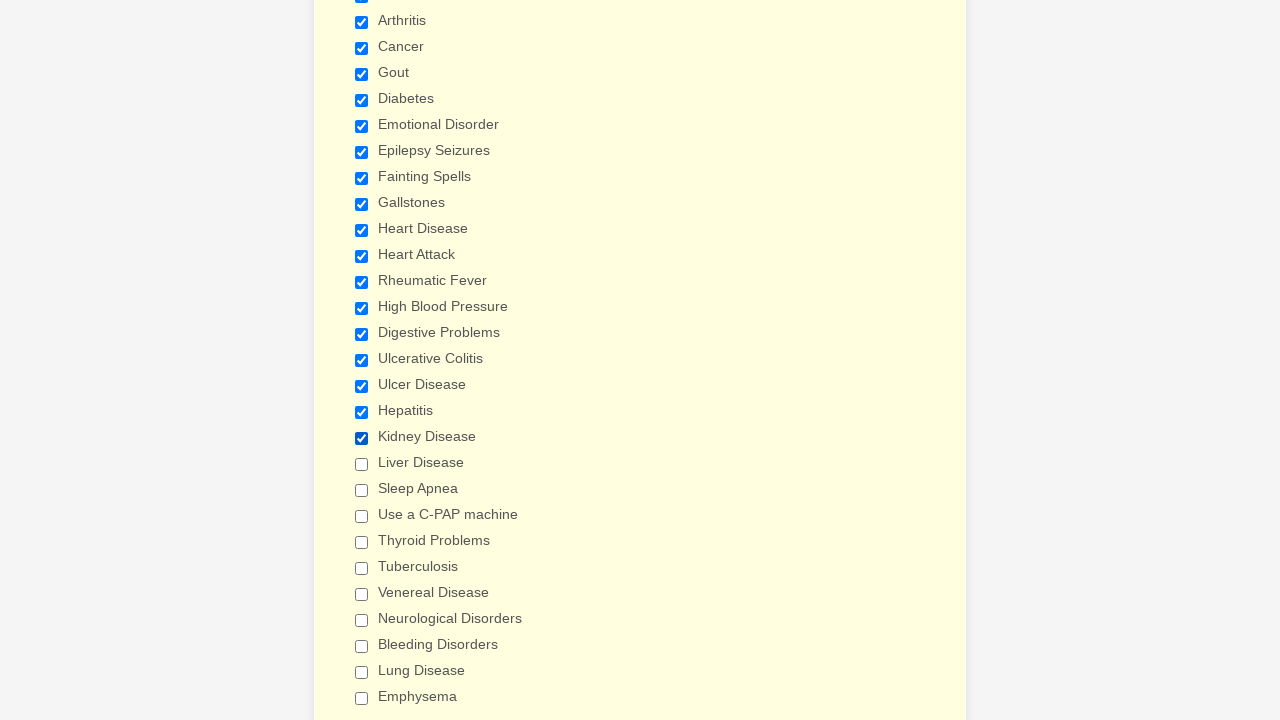

Clicked a checkbox to select it at (362, 464) on input.form-checkbox >> nth=19
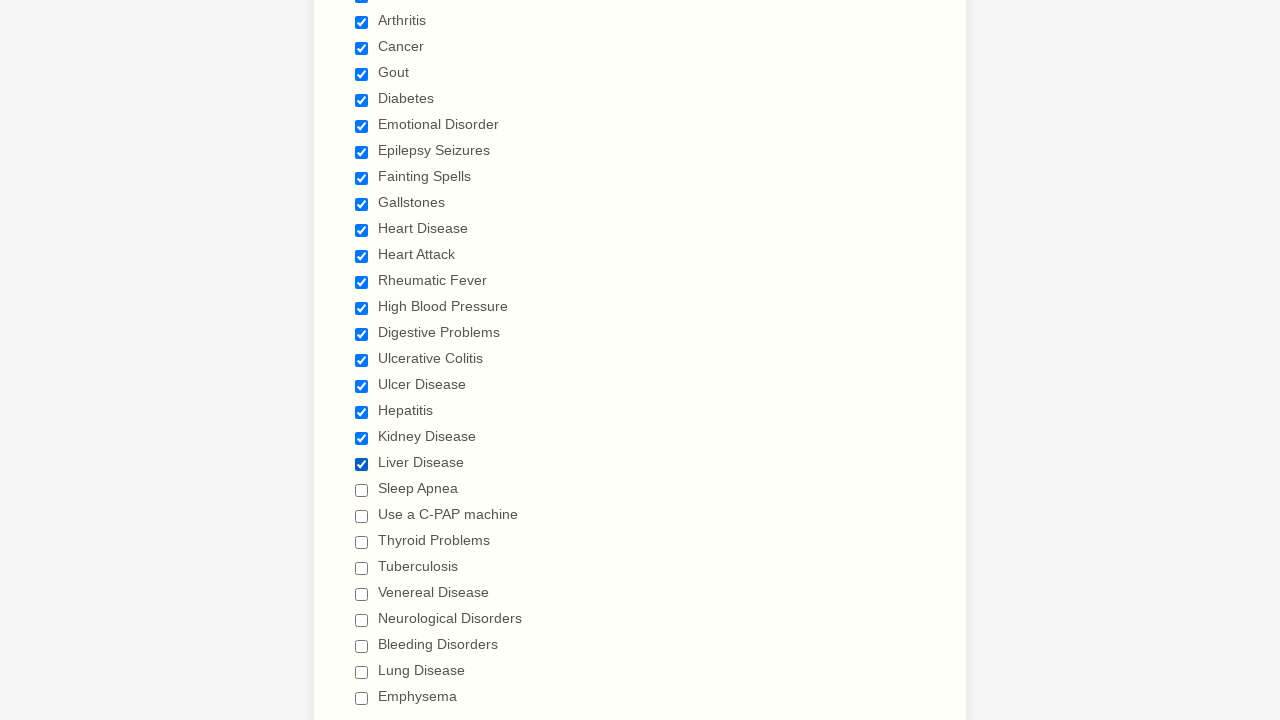

Waited 1 second after checkbox click
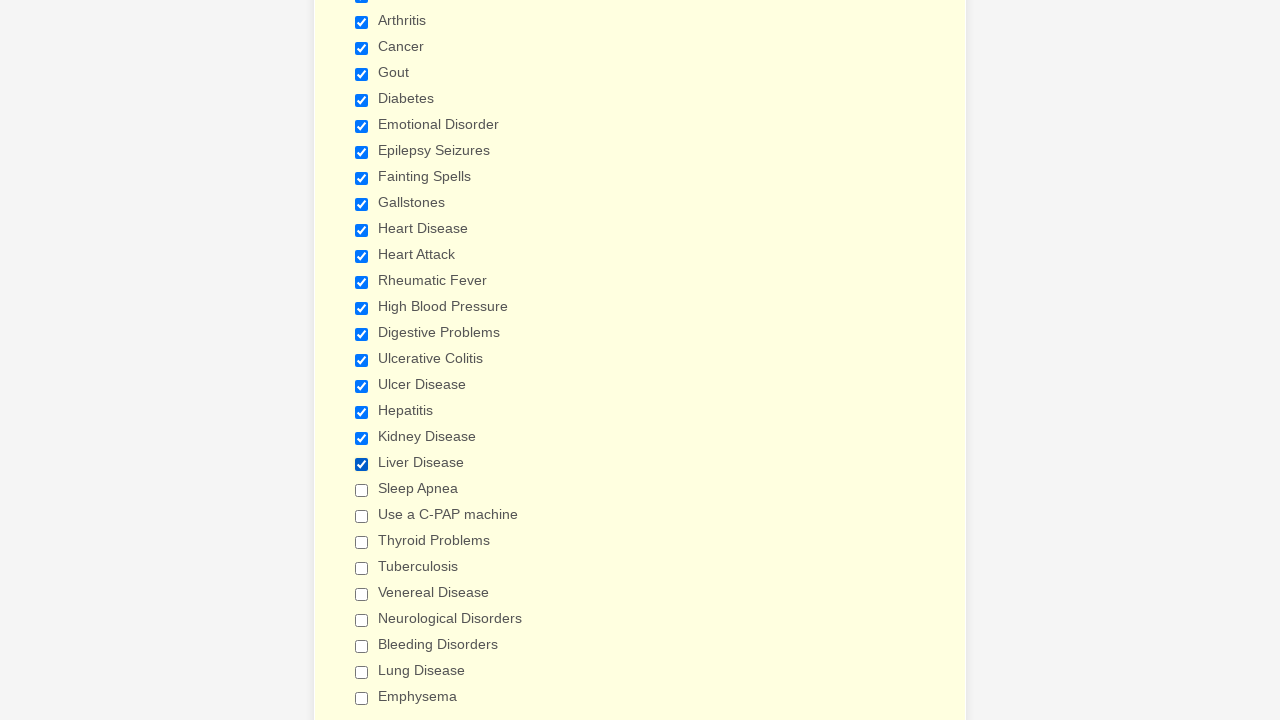

Clicked a checkbox to select it at (362, 490) on input.form-checkbox >> nth=20
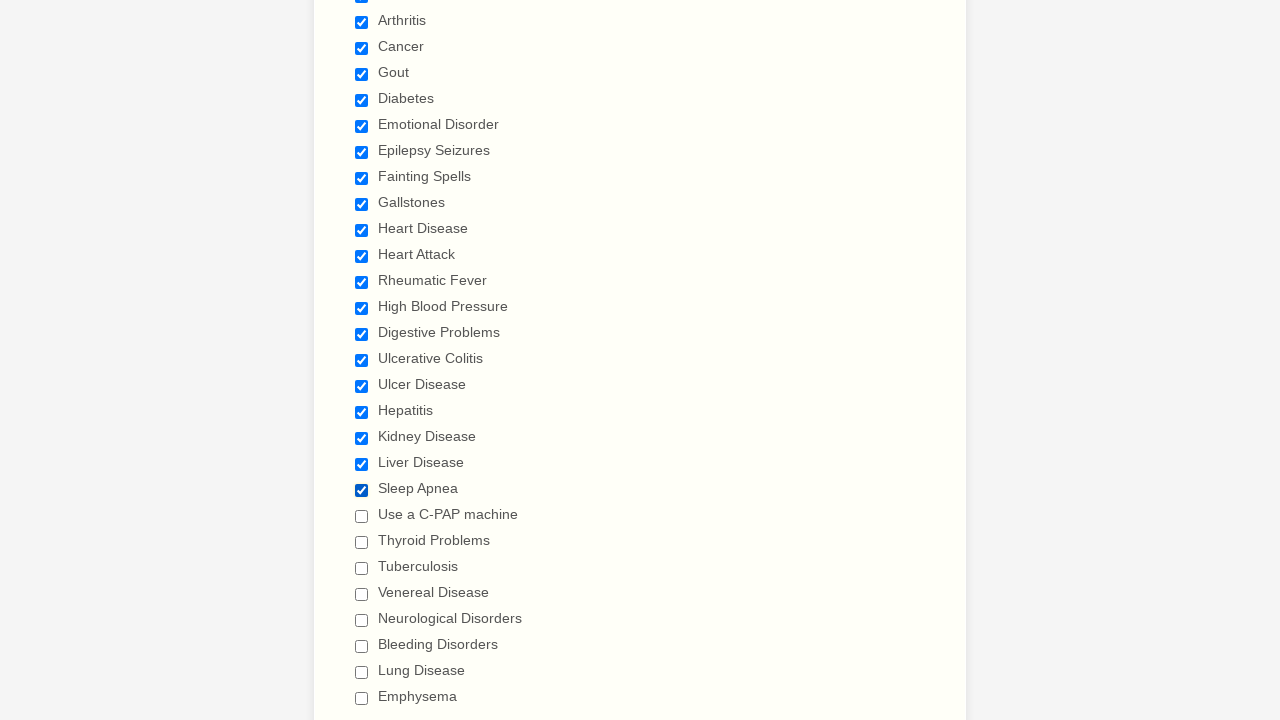

Waited 1 second after checkbox click
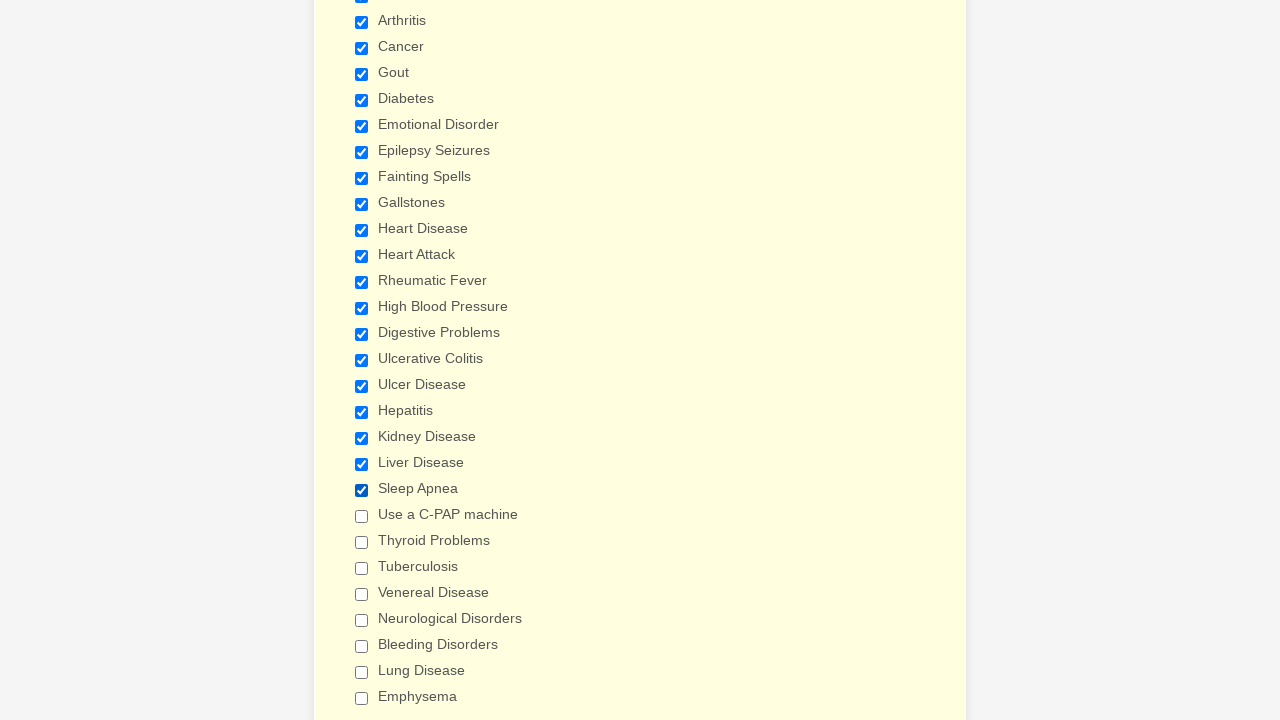

Clicked a checkbox to select it at (362, 516) on input.form-checkbox >> nth=21
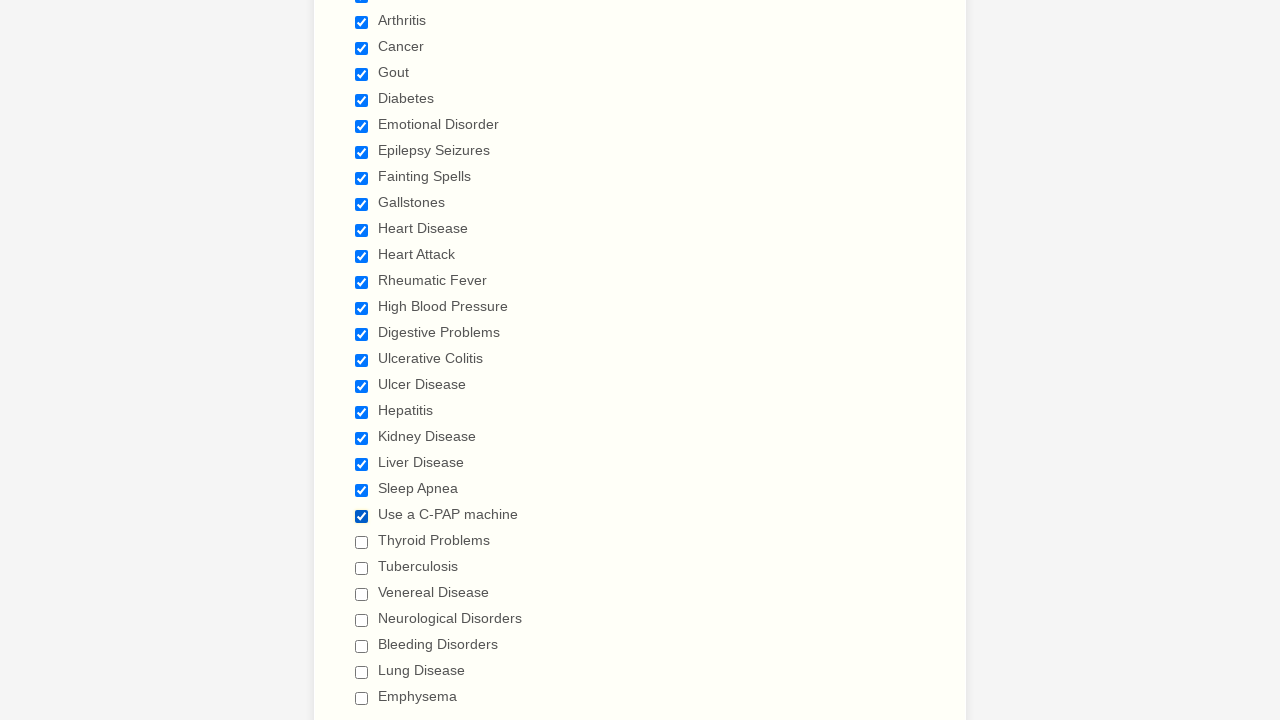

Waited 1 second after checkbox click
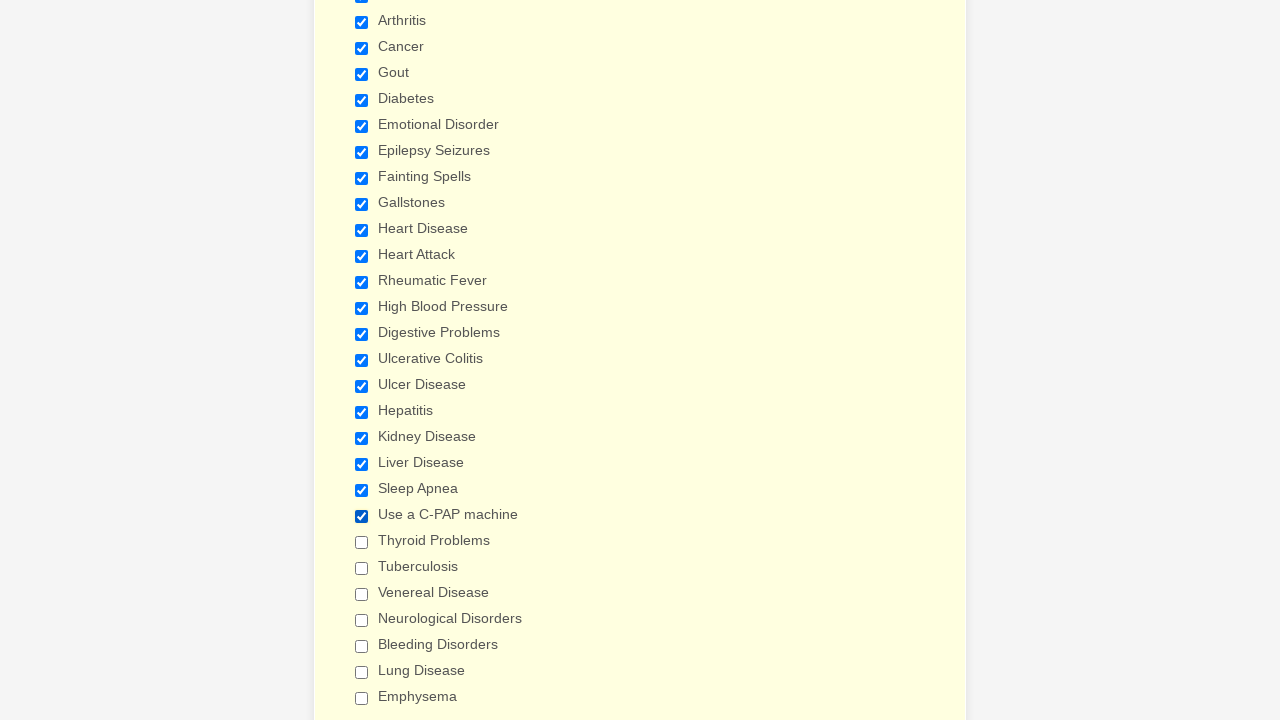

Clicked a checkbox to select it at (362, 542) on input.form-checkbox >> nth=22
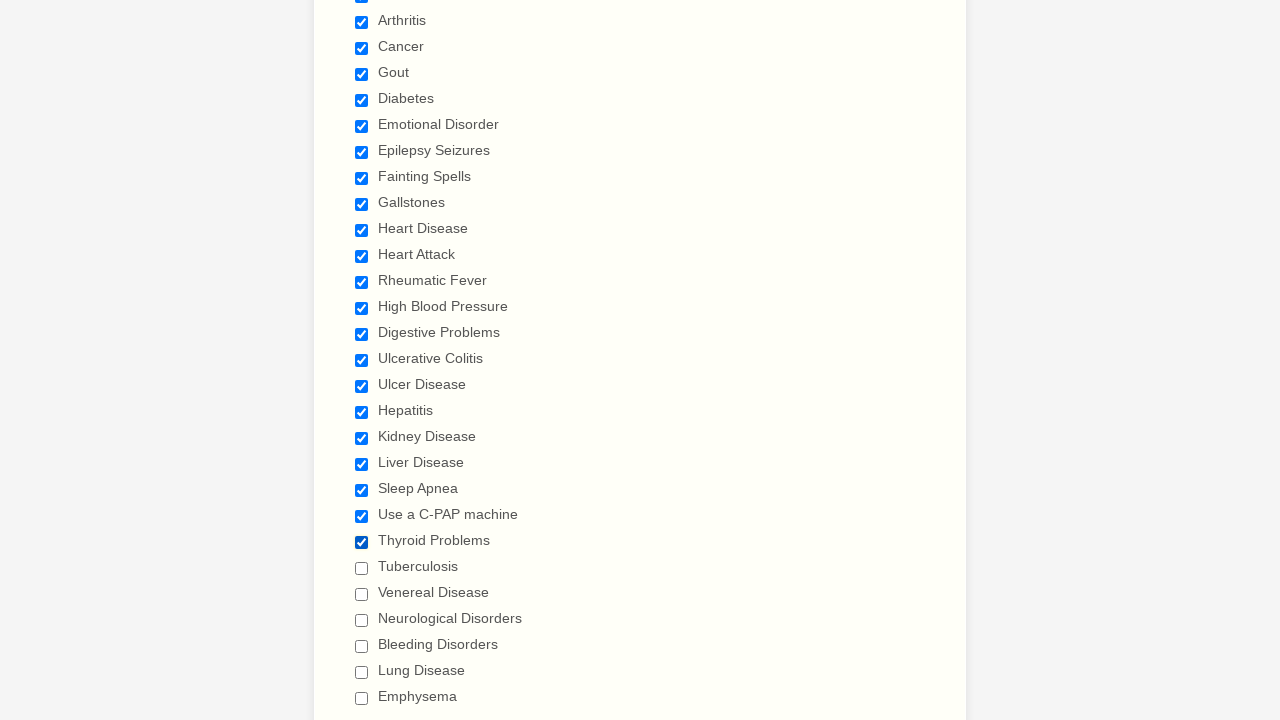

Waited 1 second after checkbox click
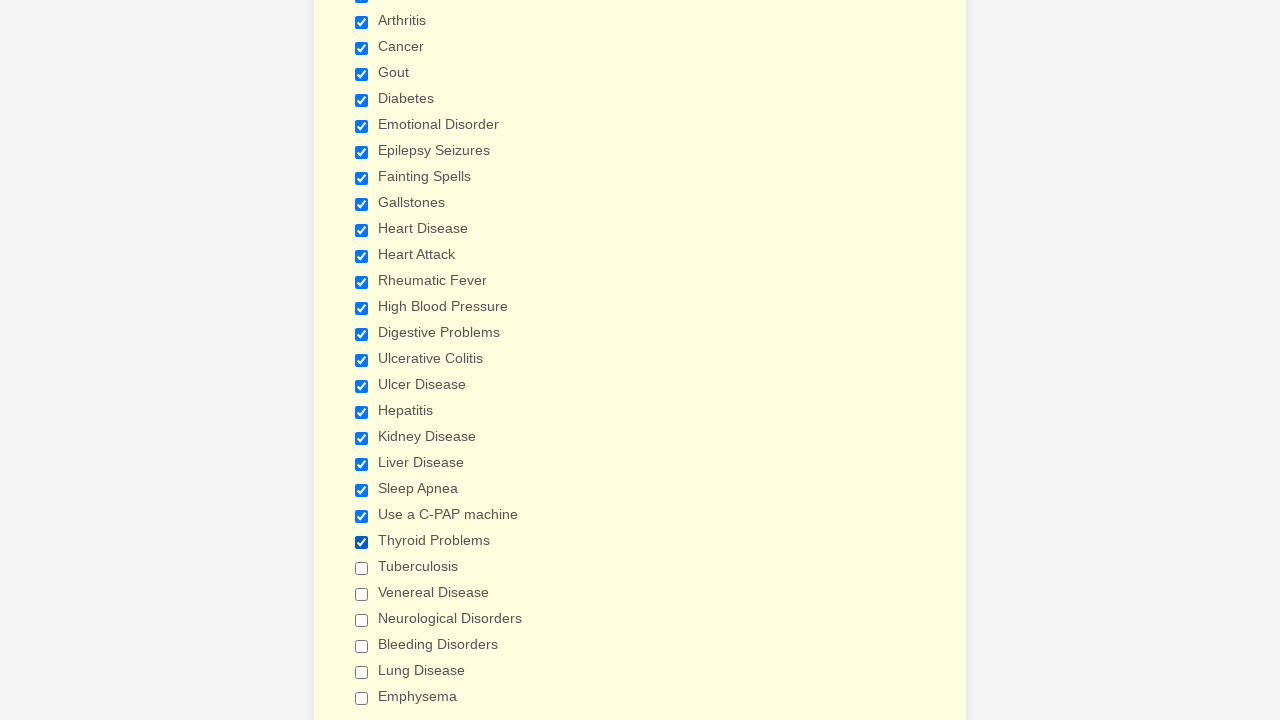

Clicked a checkbox to select it at (362, 568) on input.form-checkbox >> nth=23
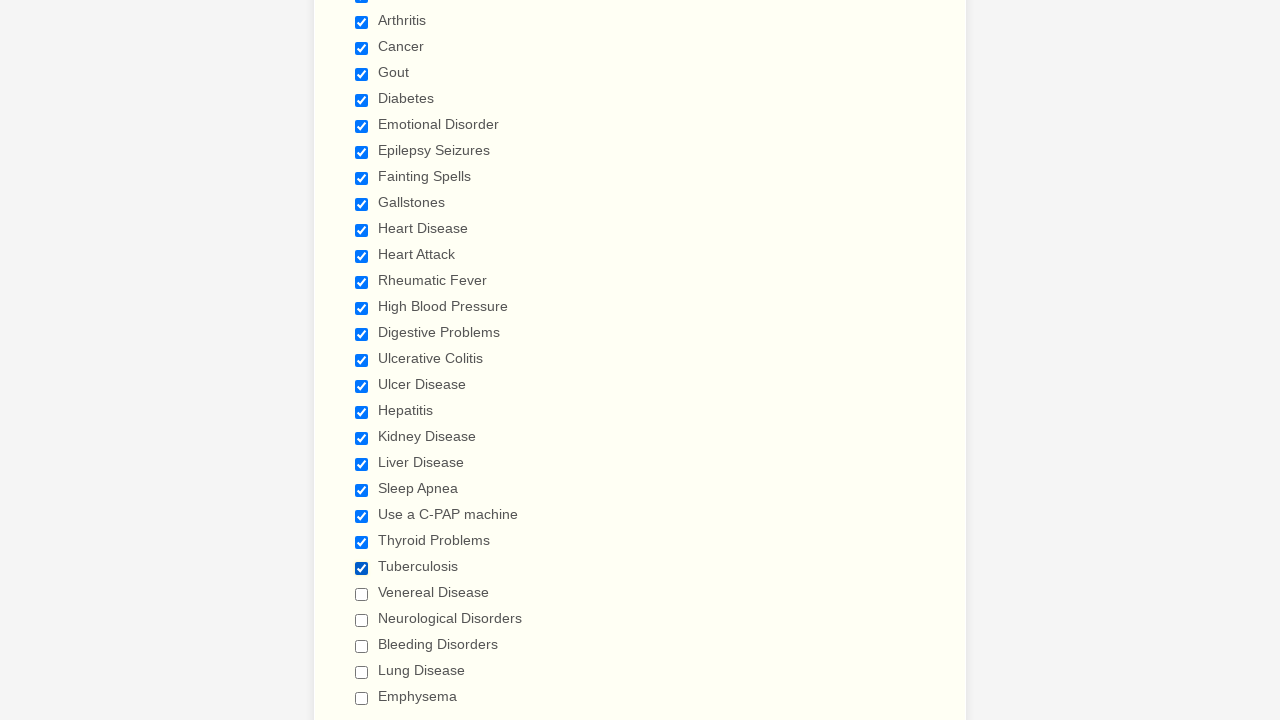

Waited 1 second after checkbox click
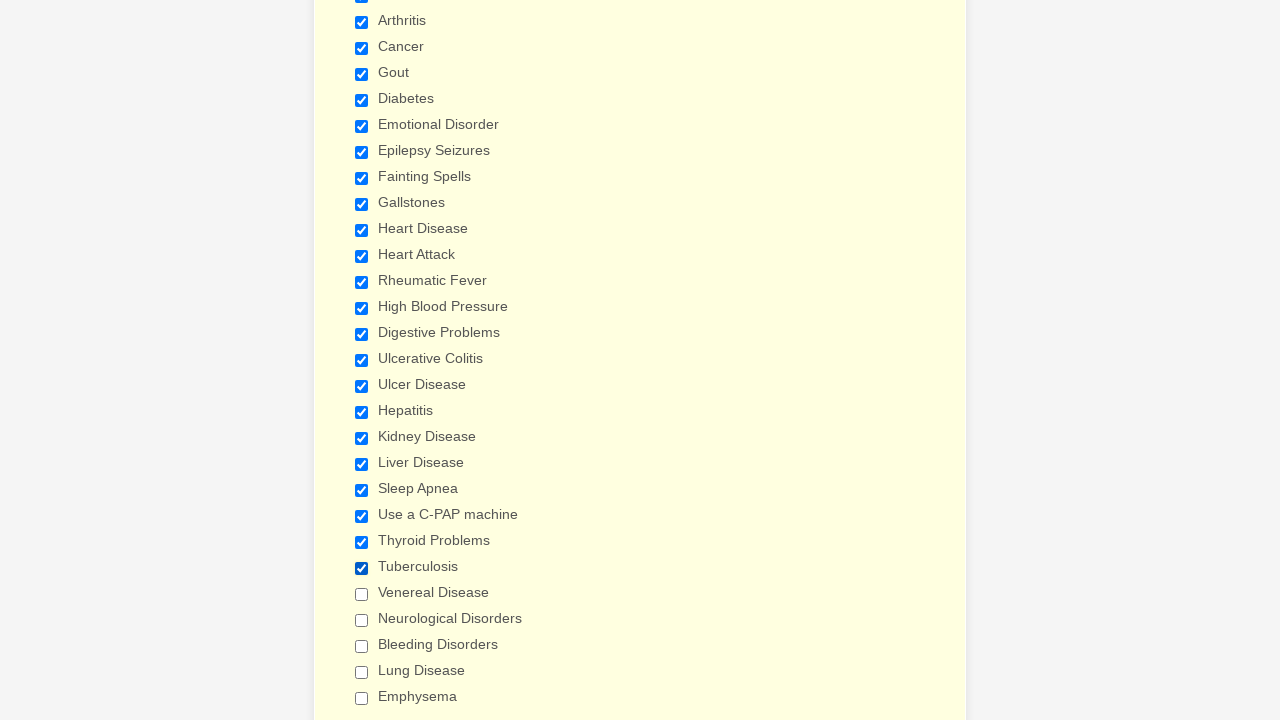

Clicked a checkbox to select it at (362, 594) on input.form-checkbox >> nth=24
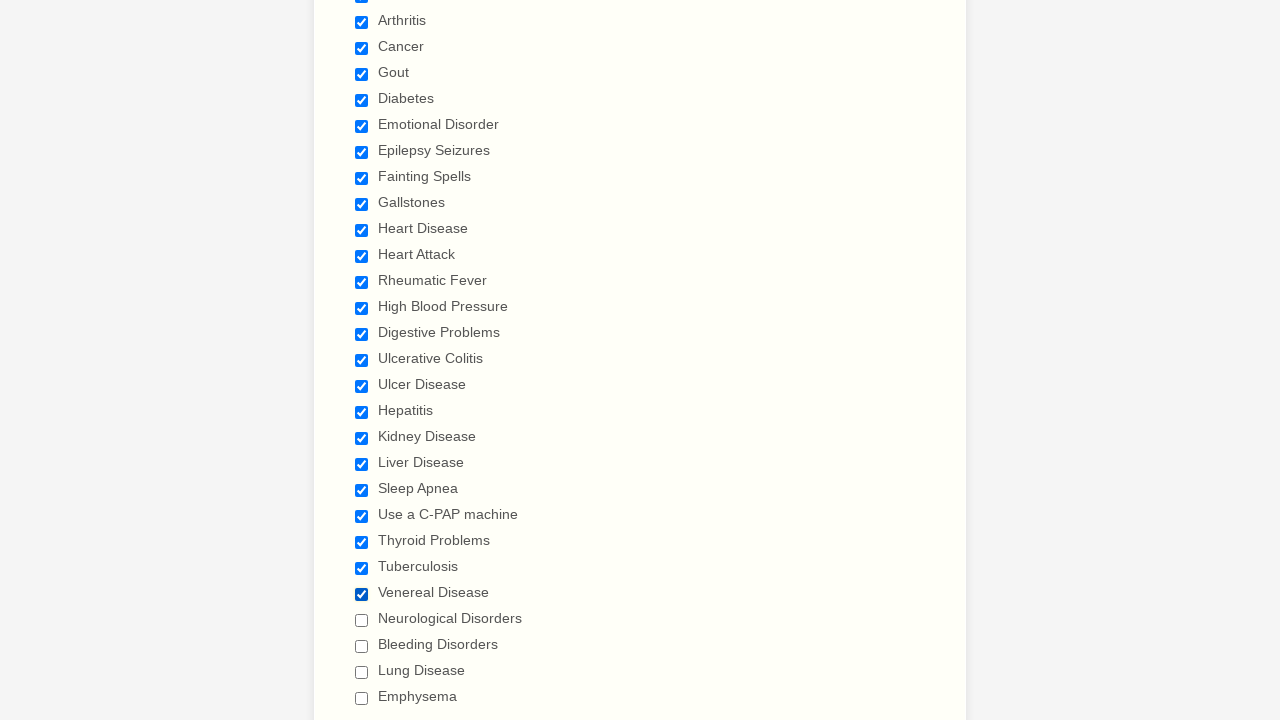

Waited 1 second after checkbox click
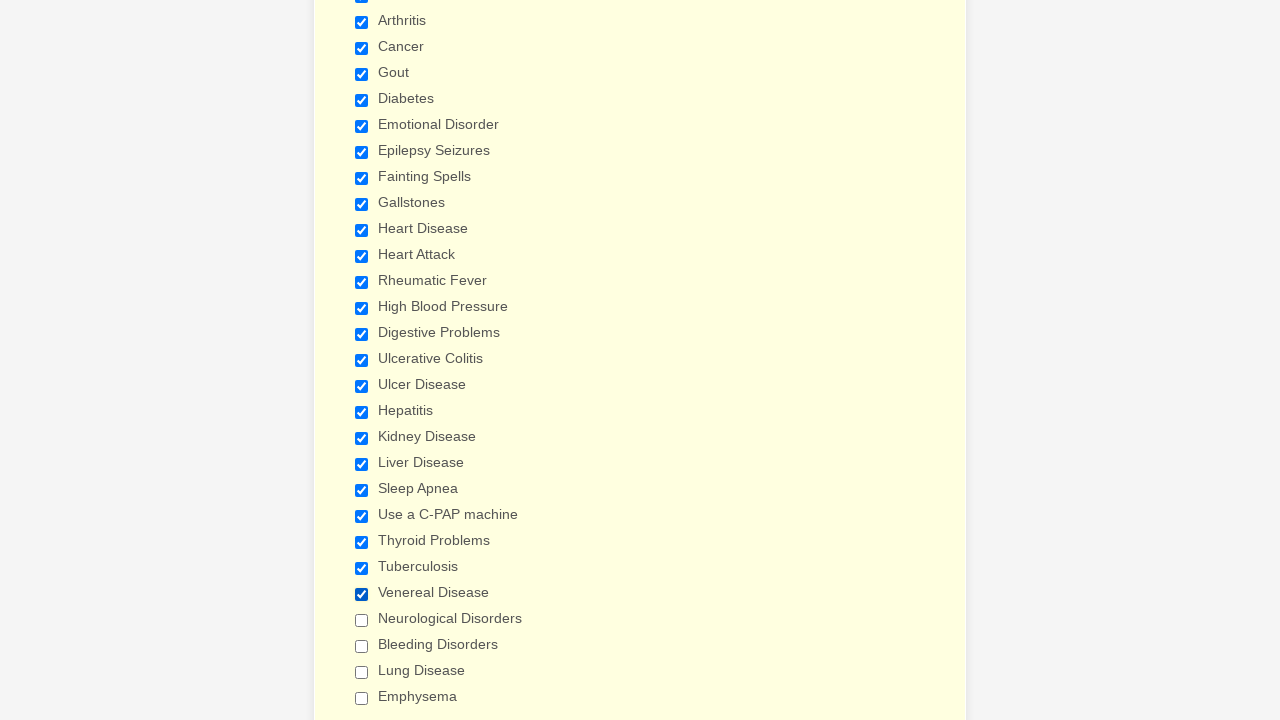

Clicked a checkbox to select it at (362, 620) on input.form-checkbox >> nth=25
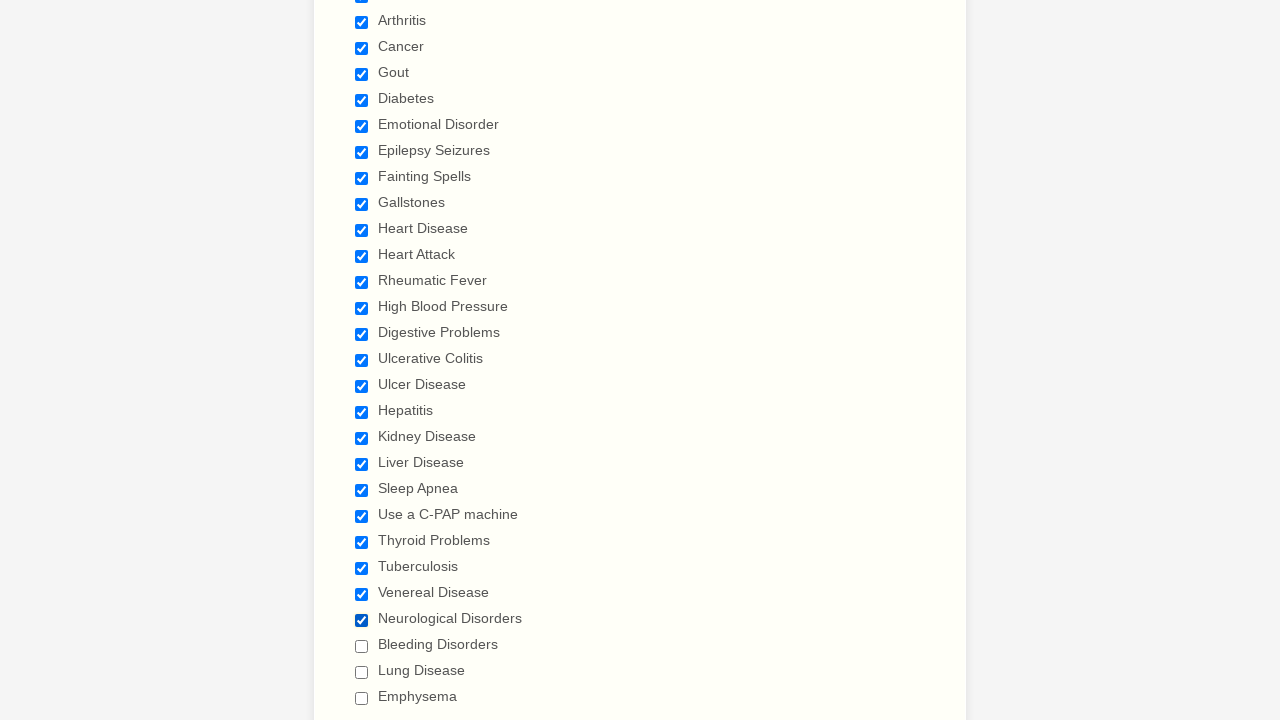

Waited 1 second after checkbox click
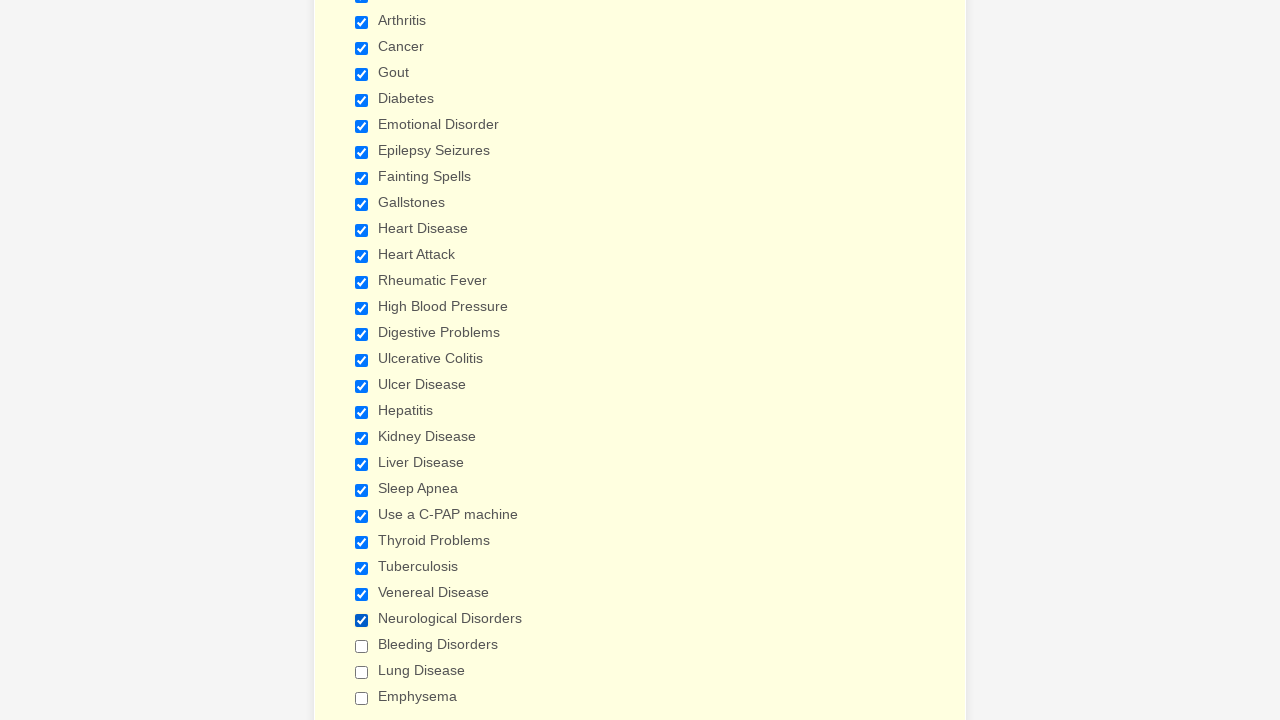

Clicked a checkbox to select it at (362, 646) on input.form-checkbox >> nth=26
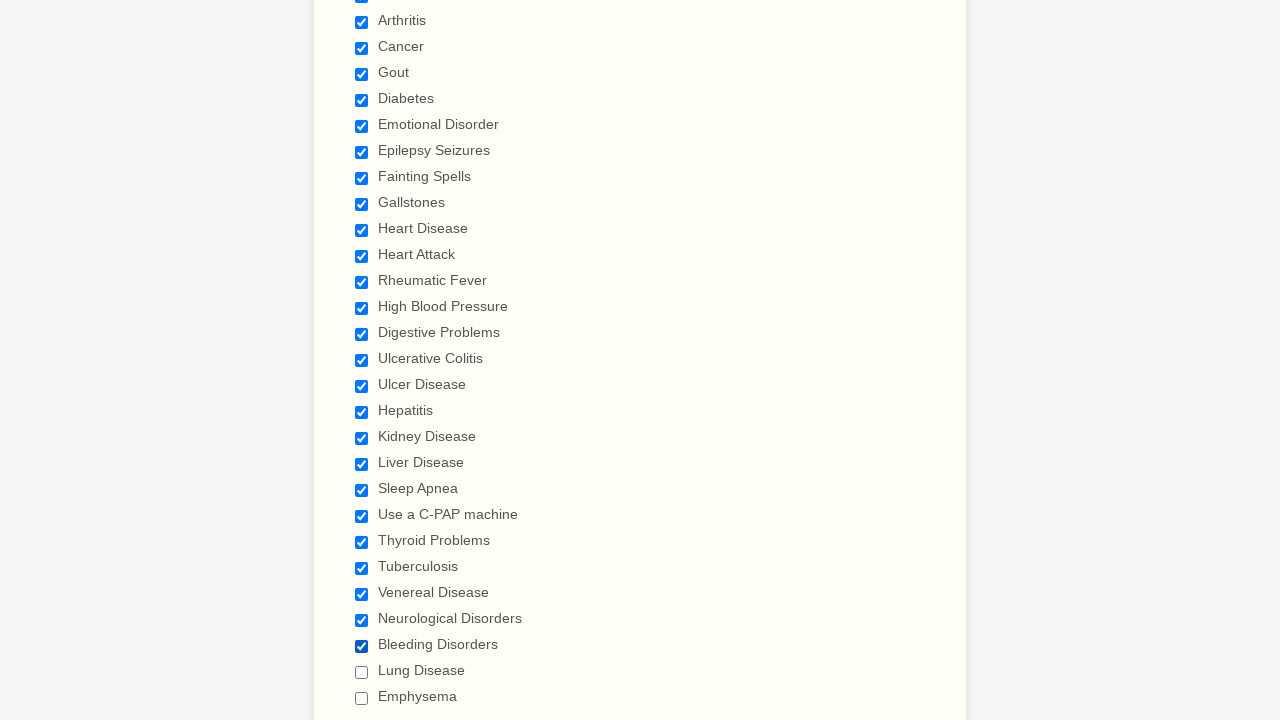

Waited 1 second after checkbox click
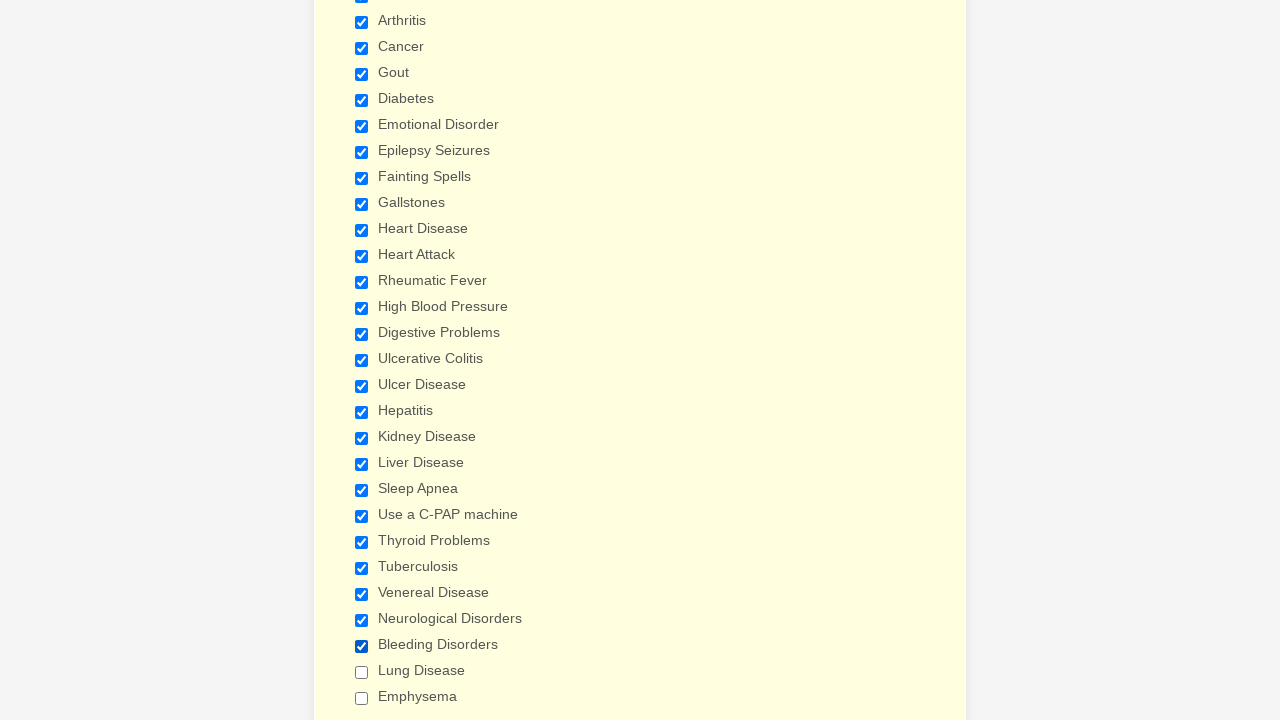

Clicked a checkbox to select it at (362, 672) on input.form-checkbox >> nth=27
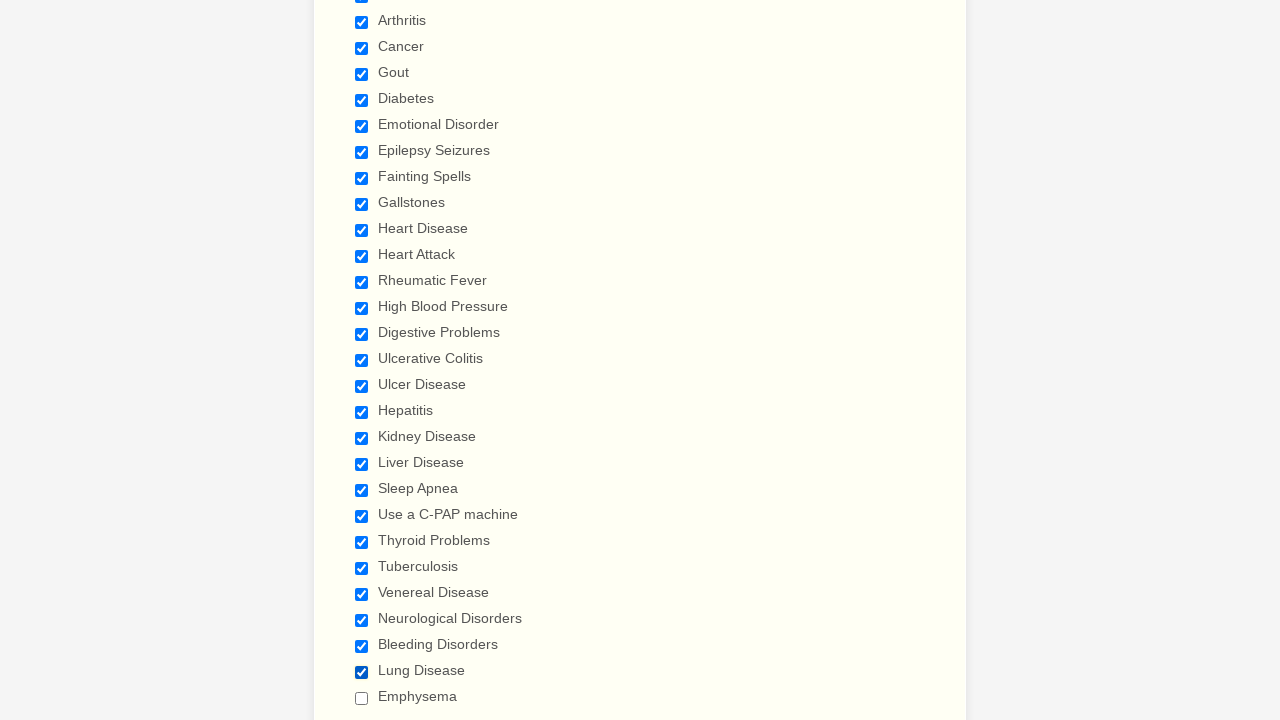

Waited 1 second after checkbox click
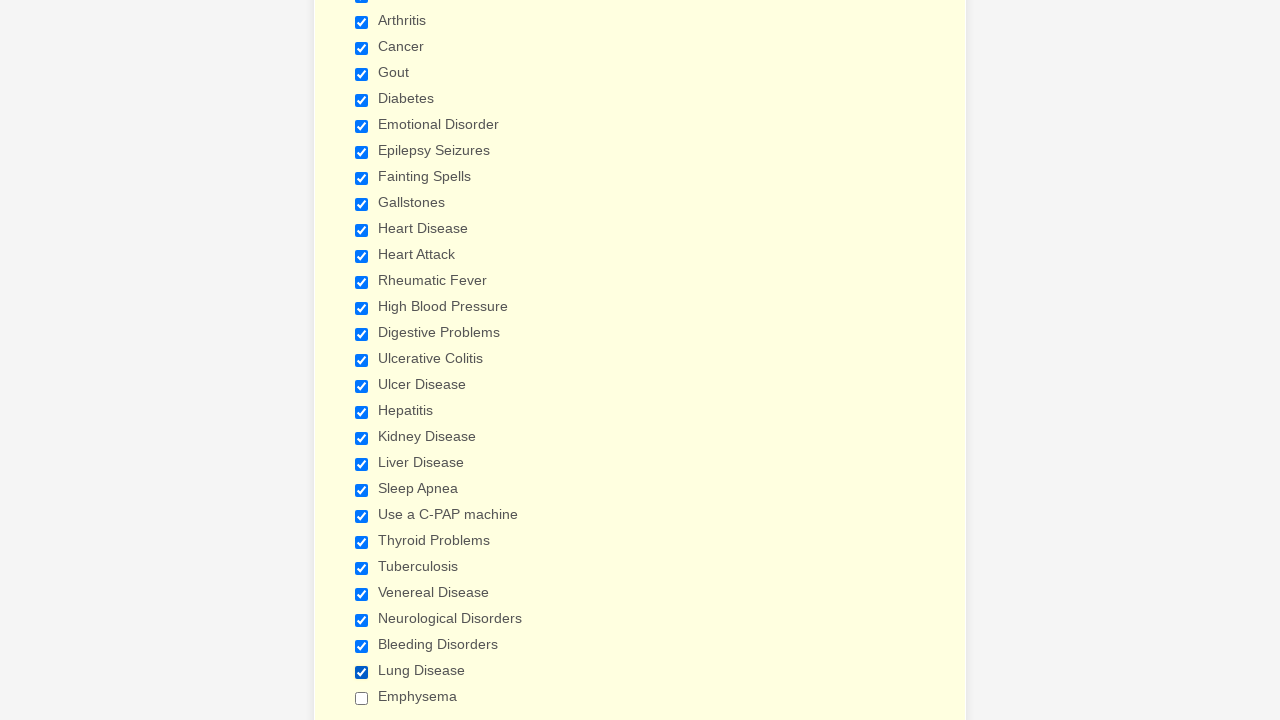

Clicked a checkbox to select it at (362, 698) on input.form-checkbox >> nth=28
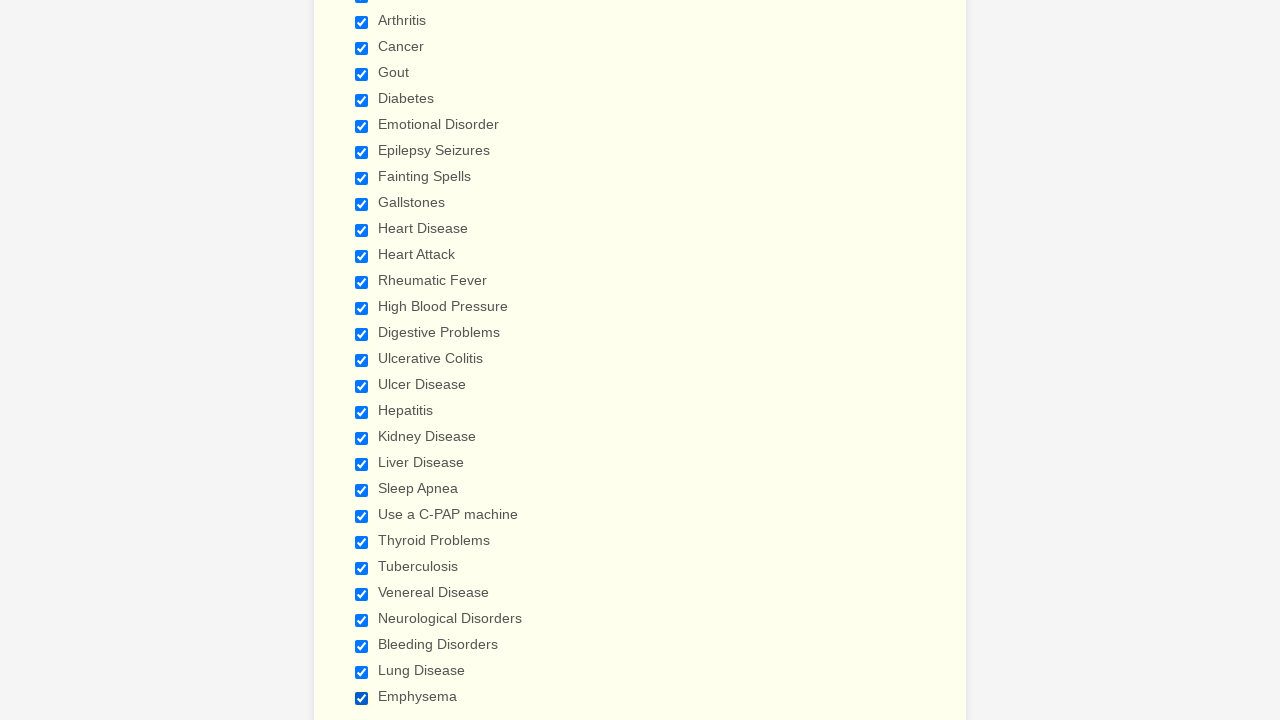

Waited 1 second after checkbox click
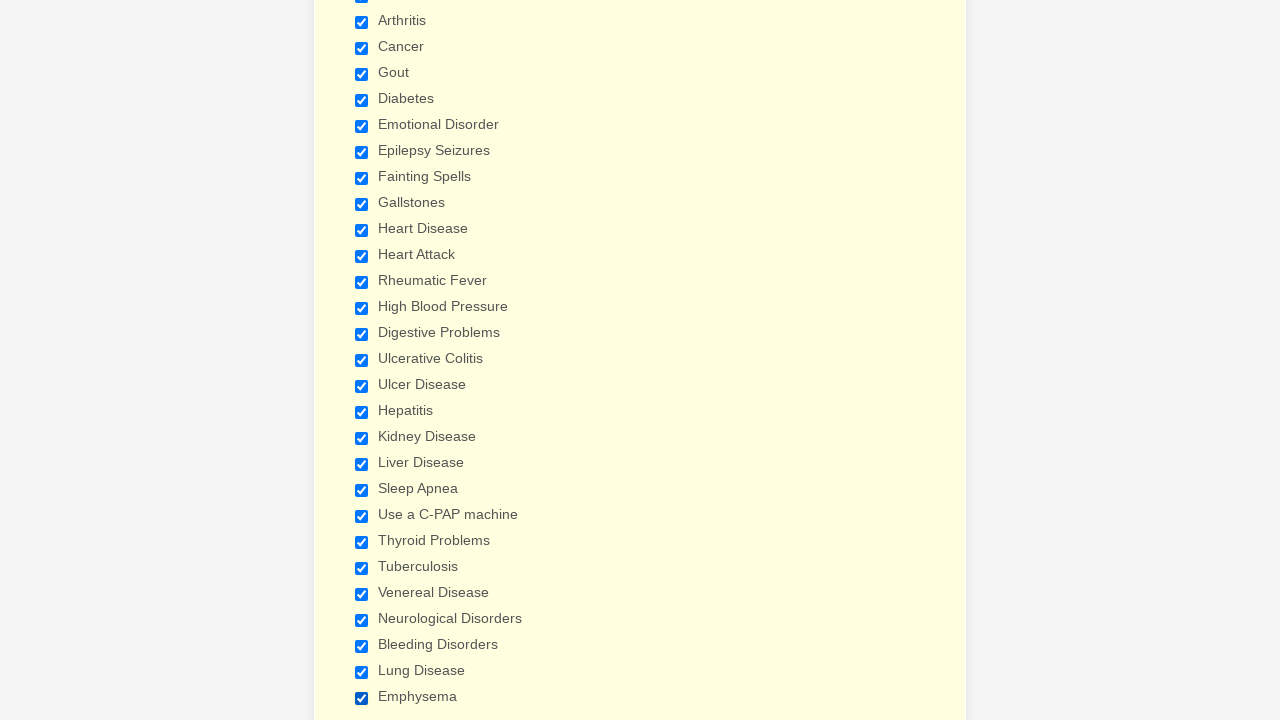

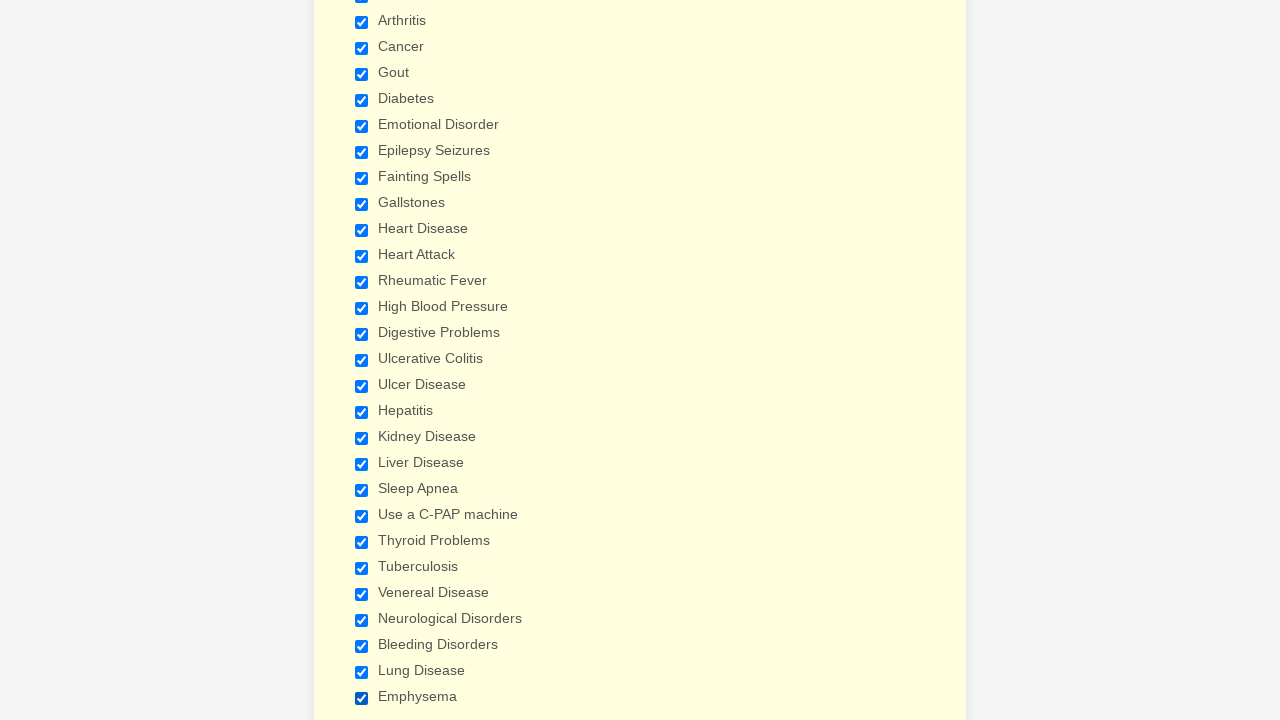